Reads and logs all data from rows and columns in a web table on the page

Starting URL: https://rahulshettyacademy.com/AutomationPractice/

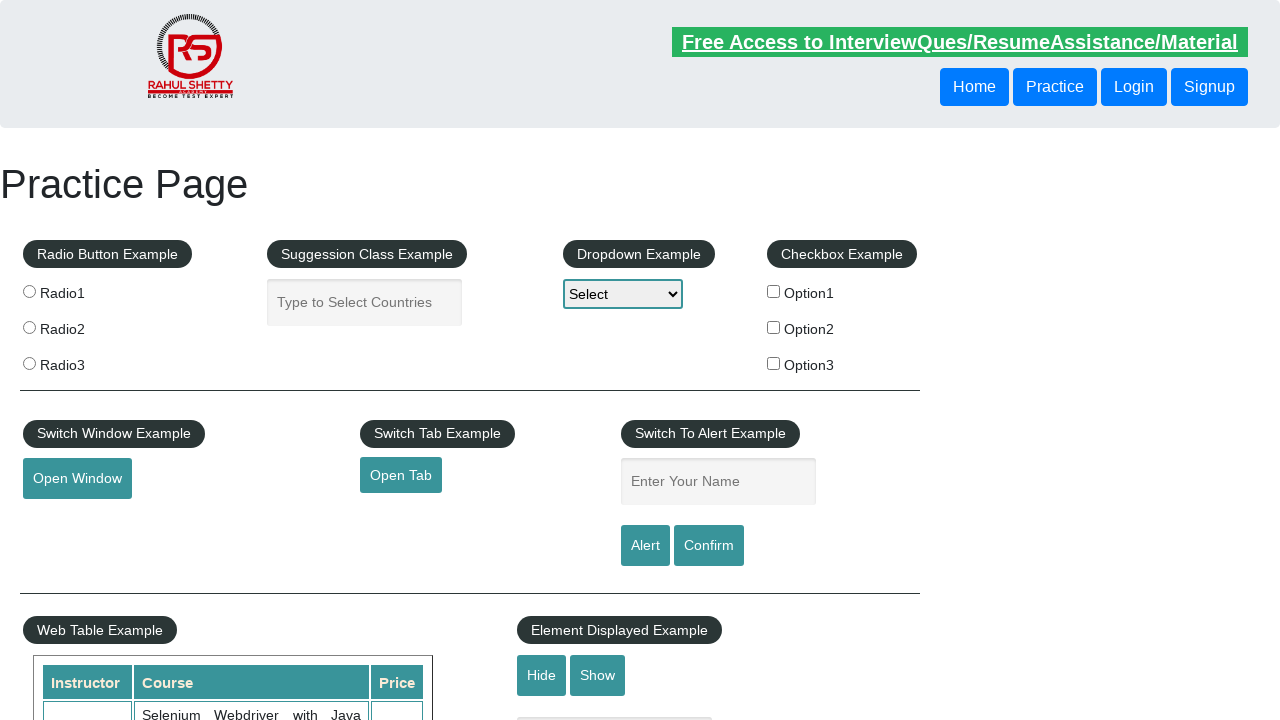

Waited for product table to load
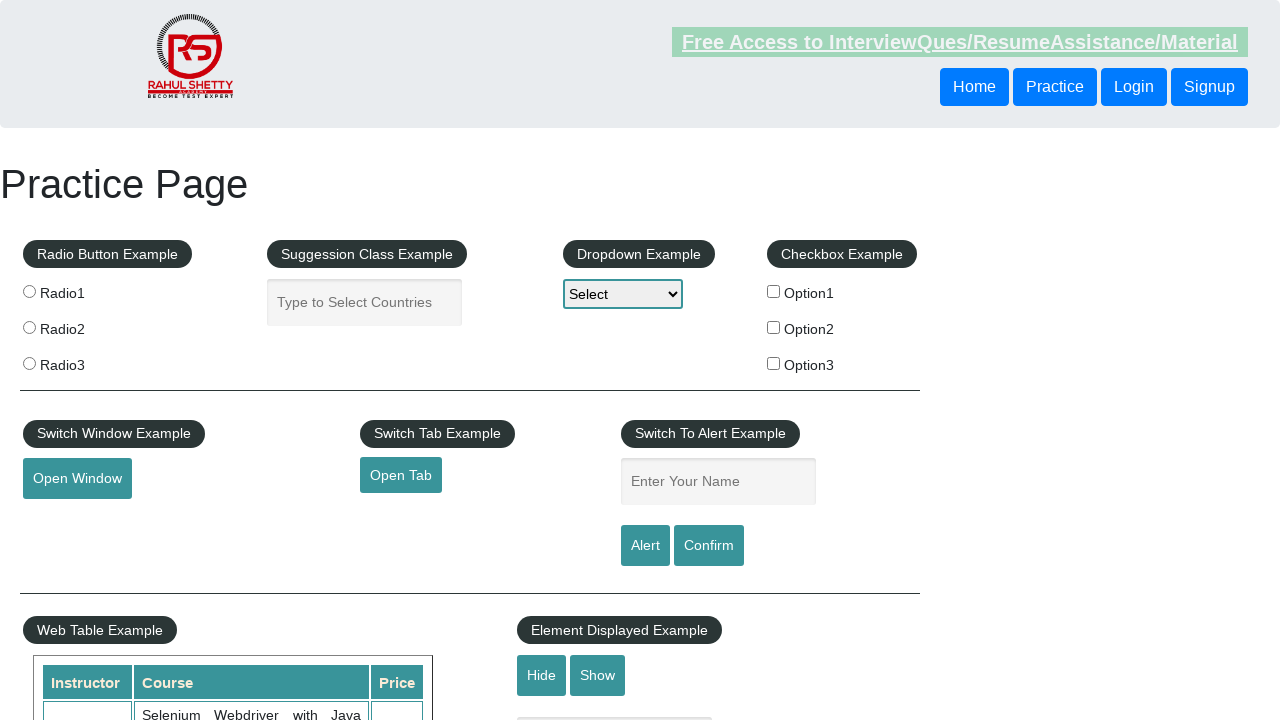

Located all rows in product table
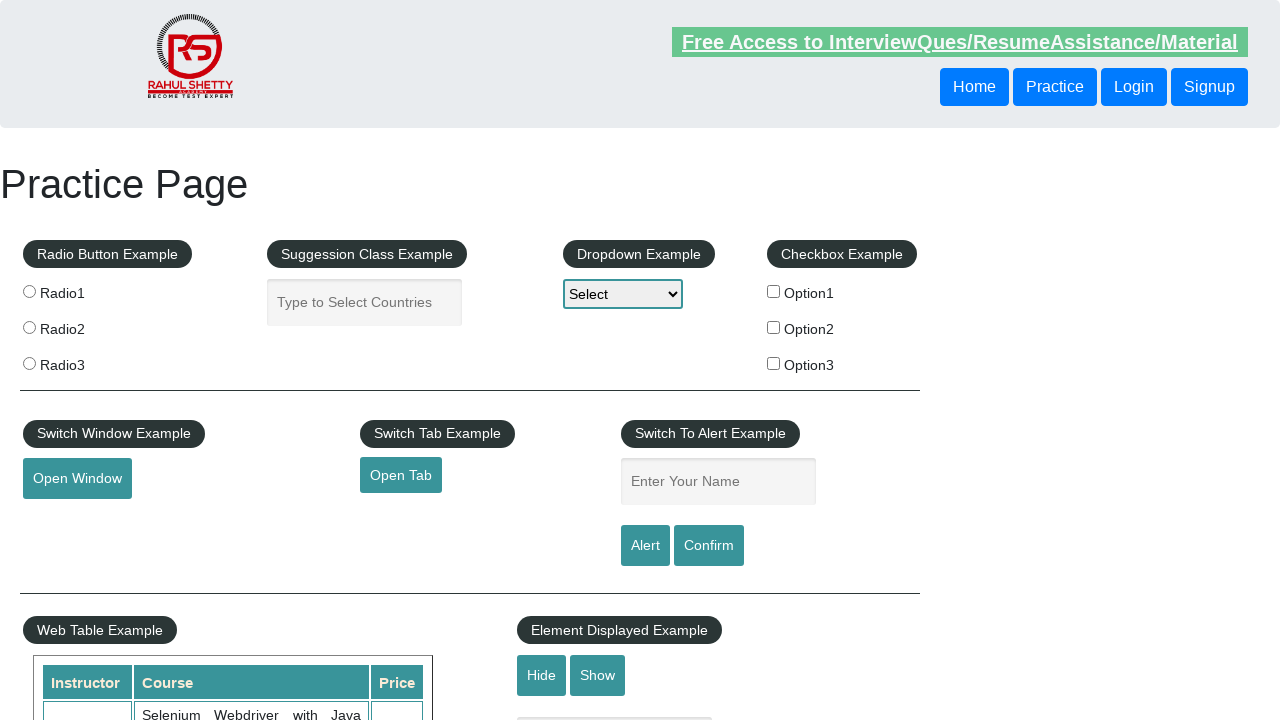

Found 11 rows in the table
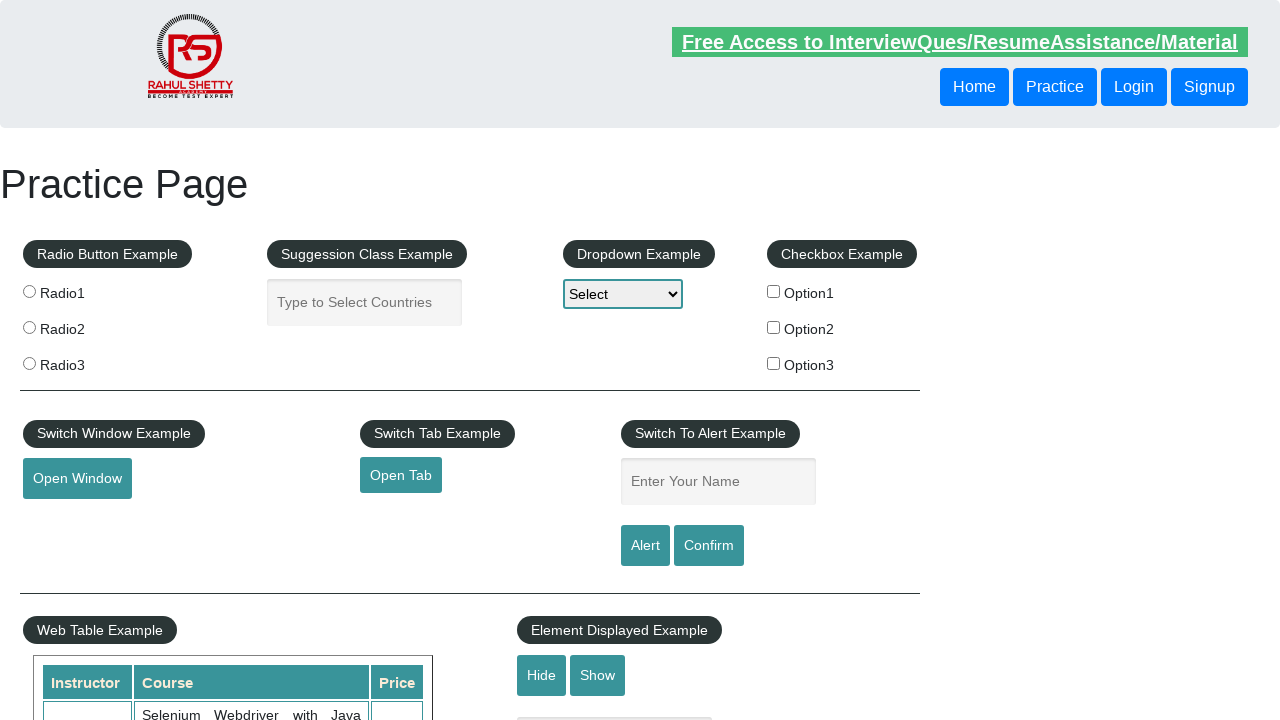

Selected row 0 from the table
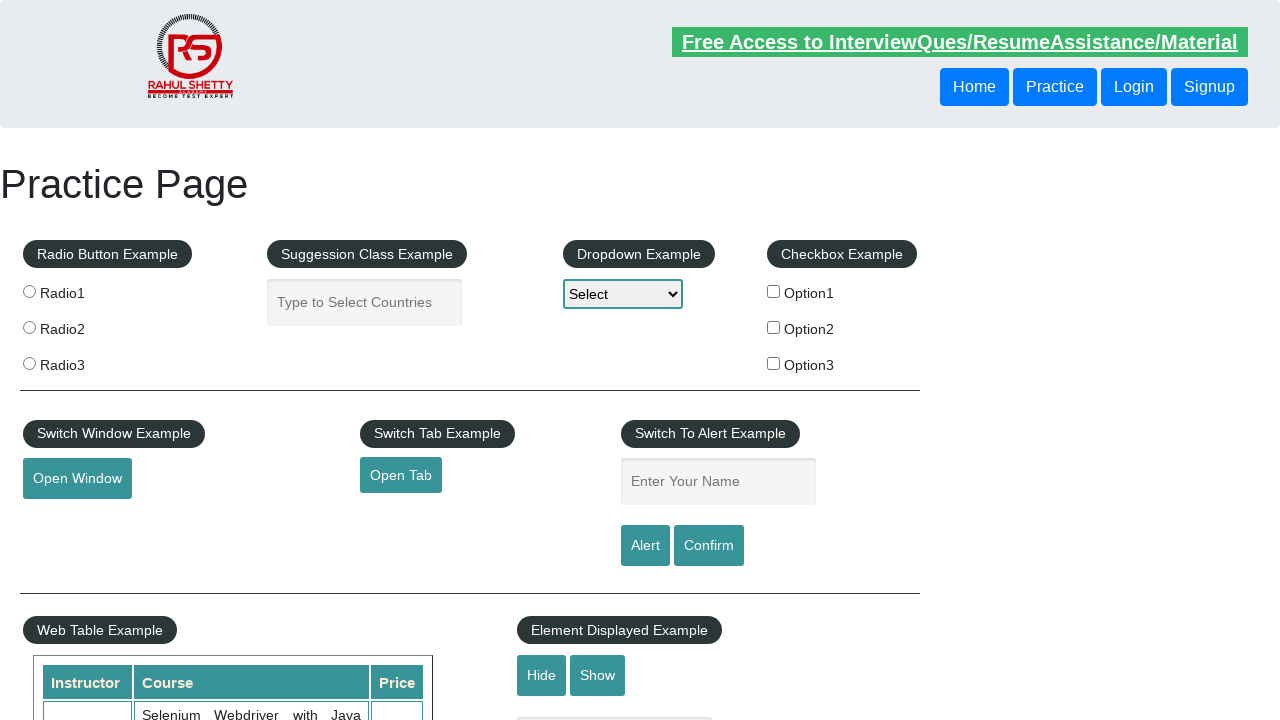

Located all cells in row 0
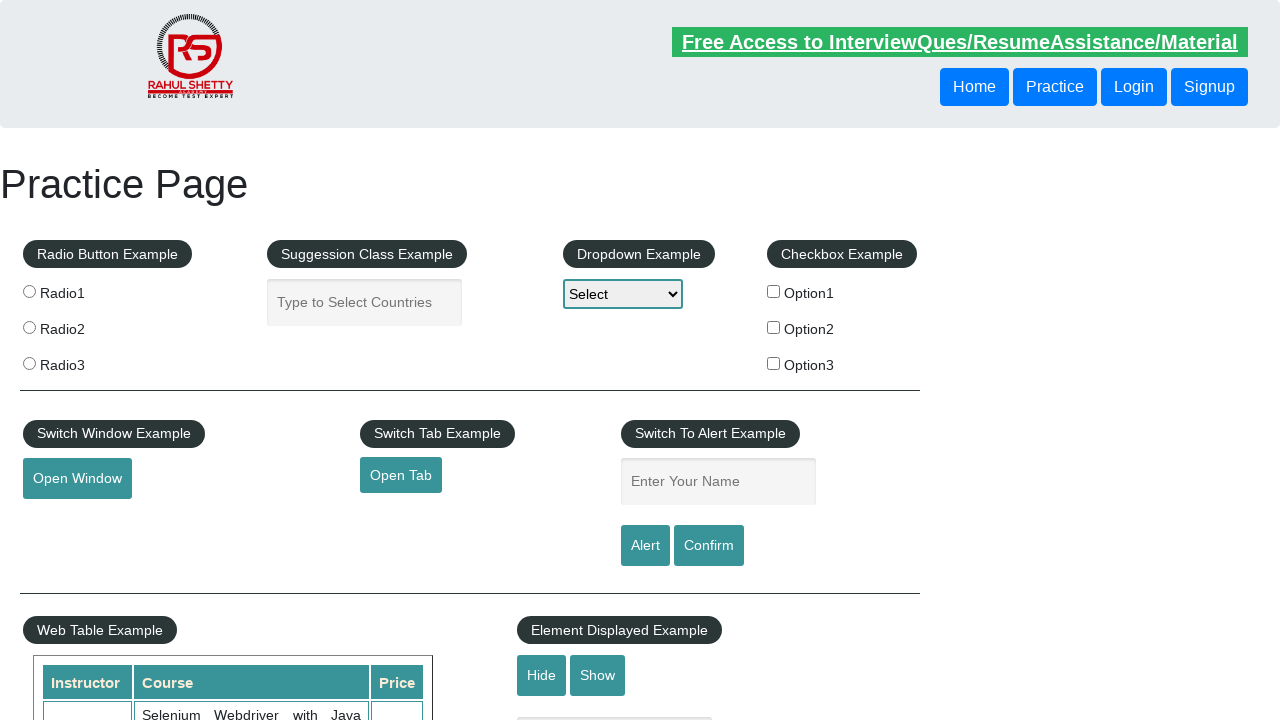

Found 0 cells in row 0
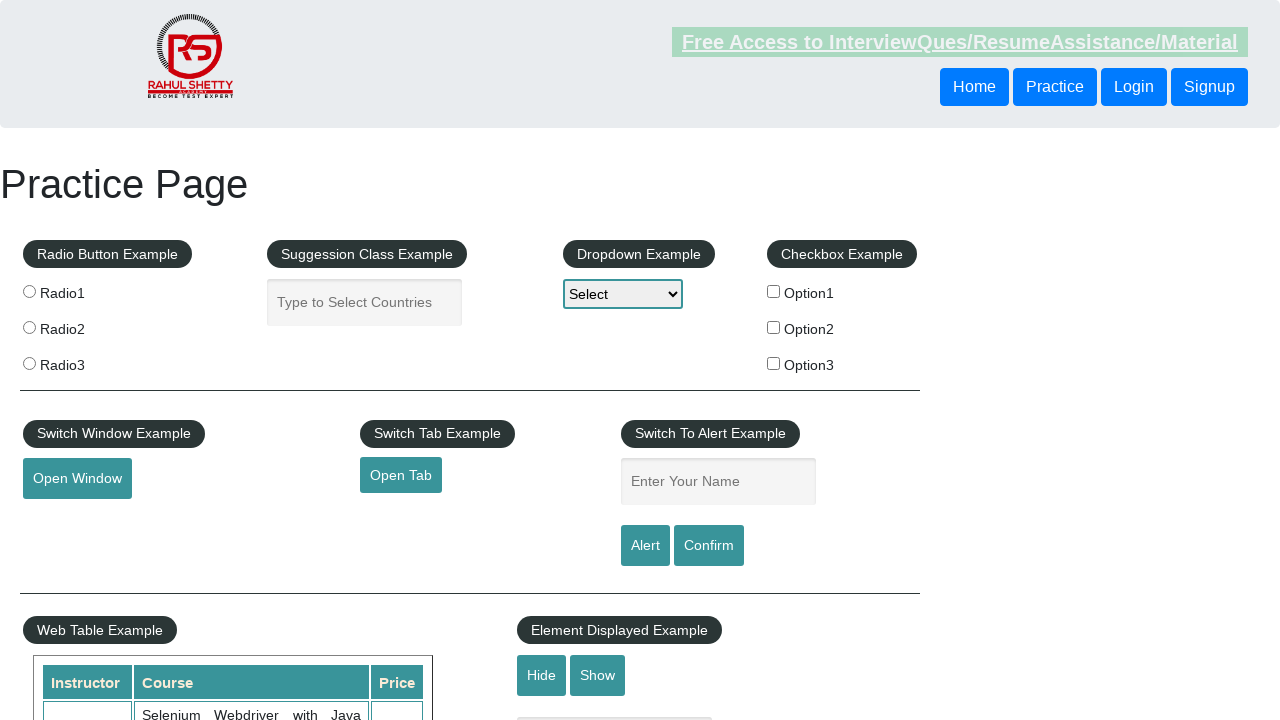

Selected row 1 from the table
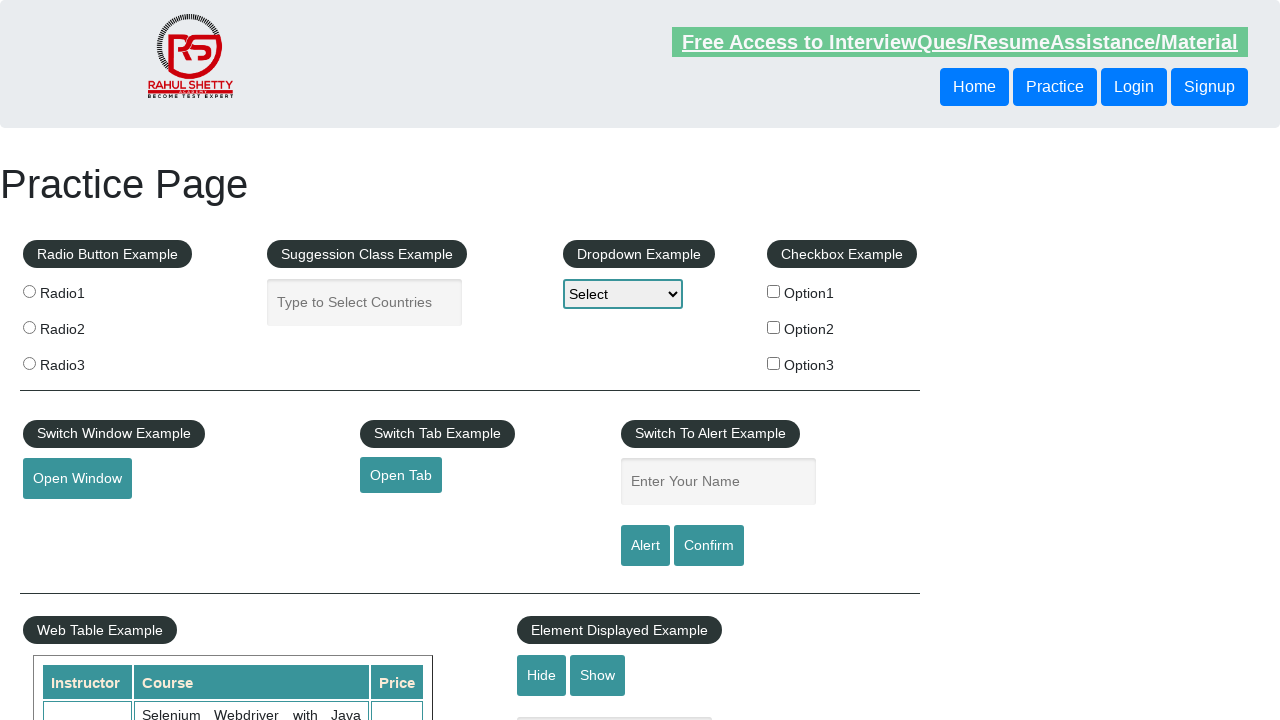

Located all cells in row 1
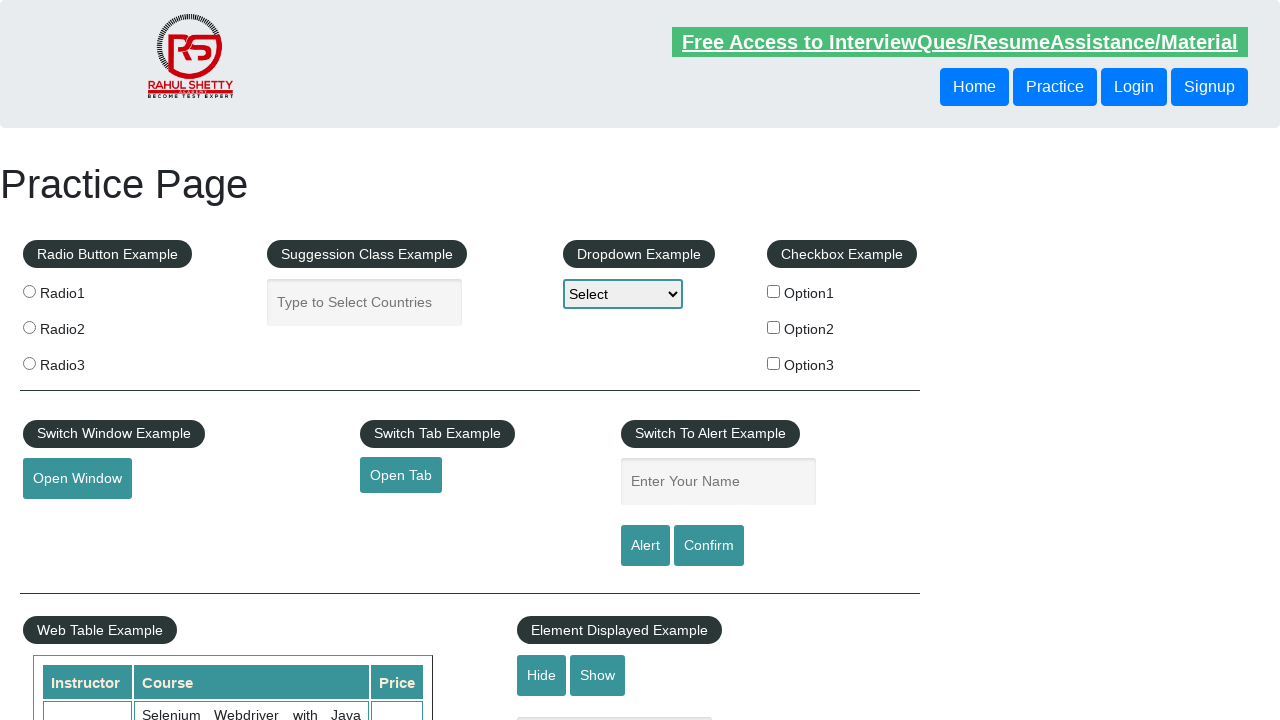

Found 3 cells in row 1
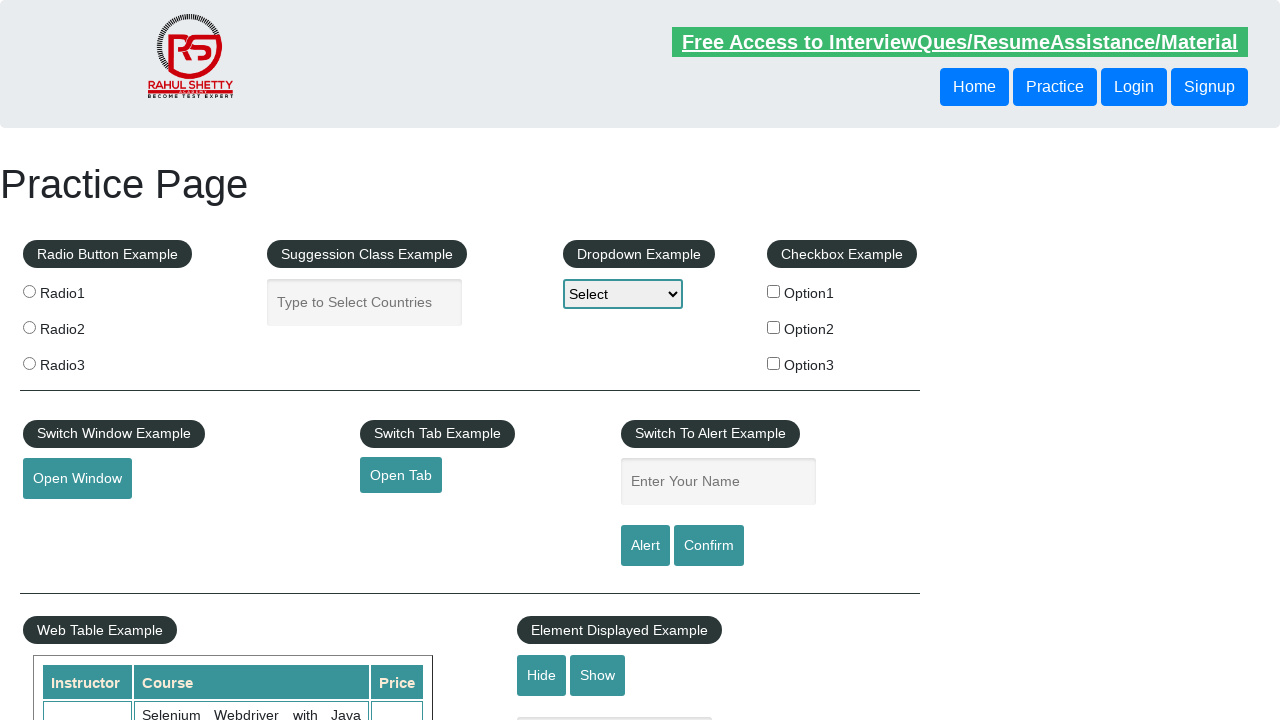

Read cell data from row 1, cell 0: Rahul Shetty
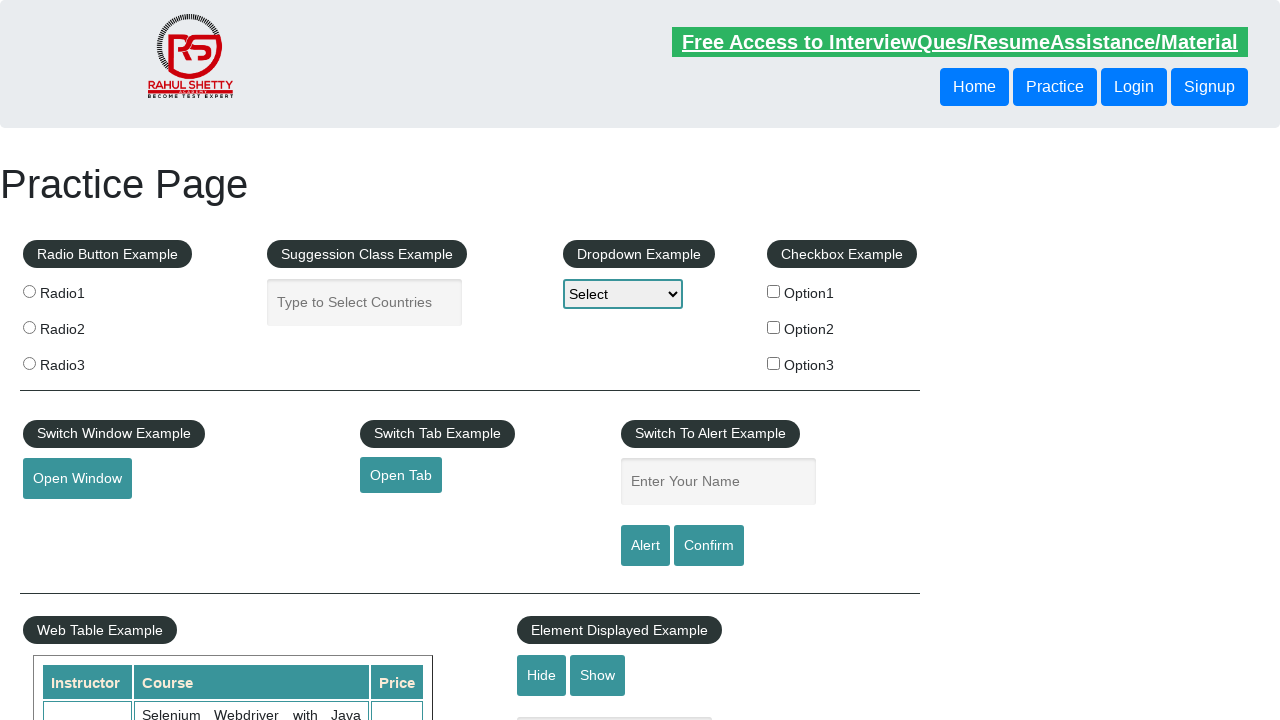

Read cell data from row 1, cell 1: Selenium Webdriver with Java Basics + Advanced + Interview Guide
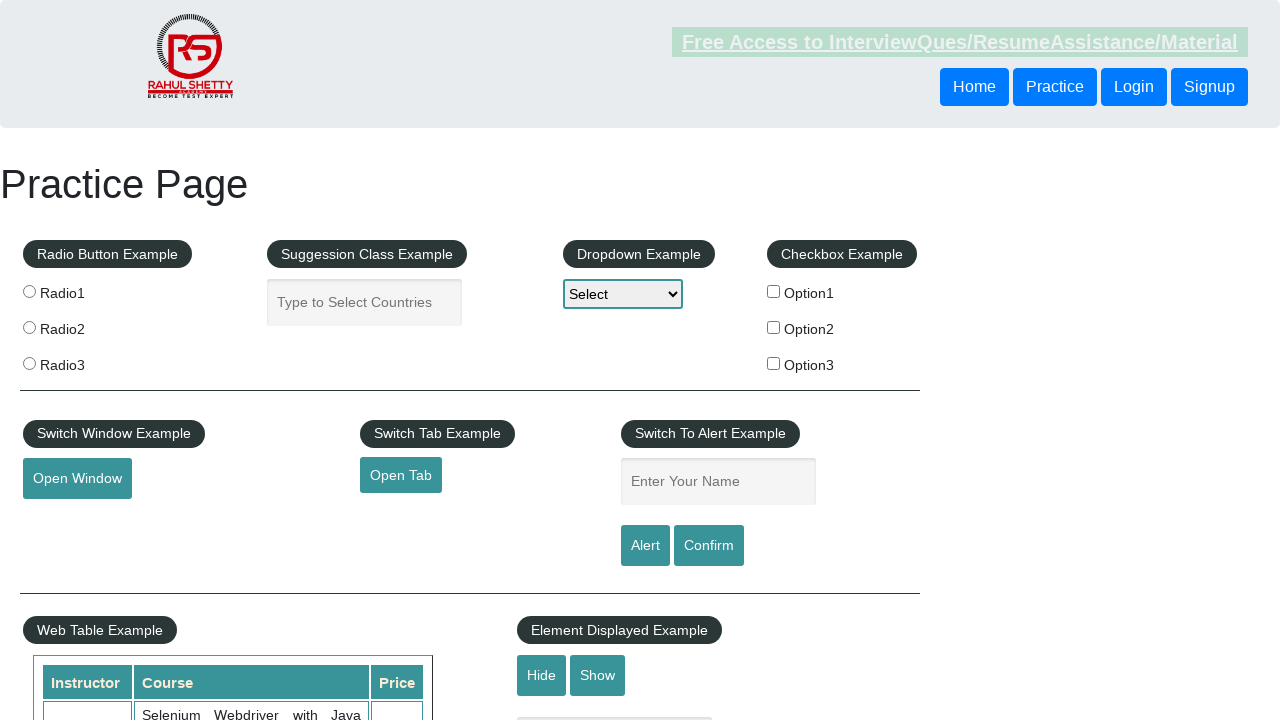

Read cell data from row 1, cell 2: 30
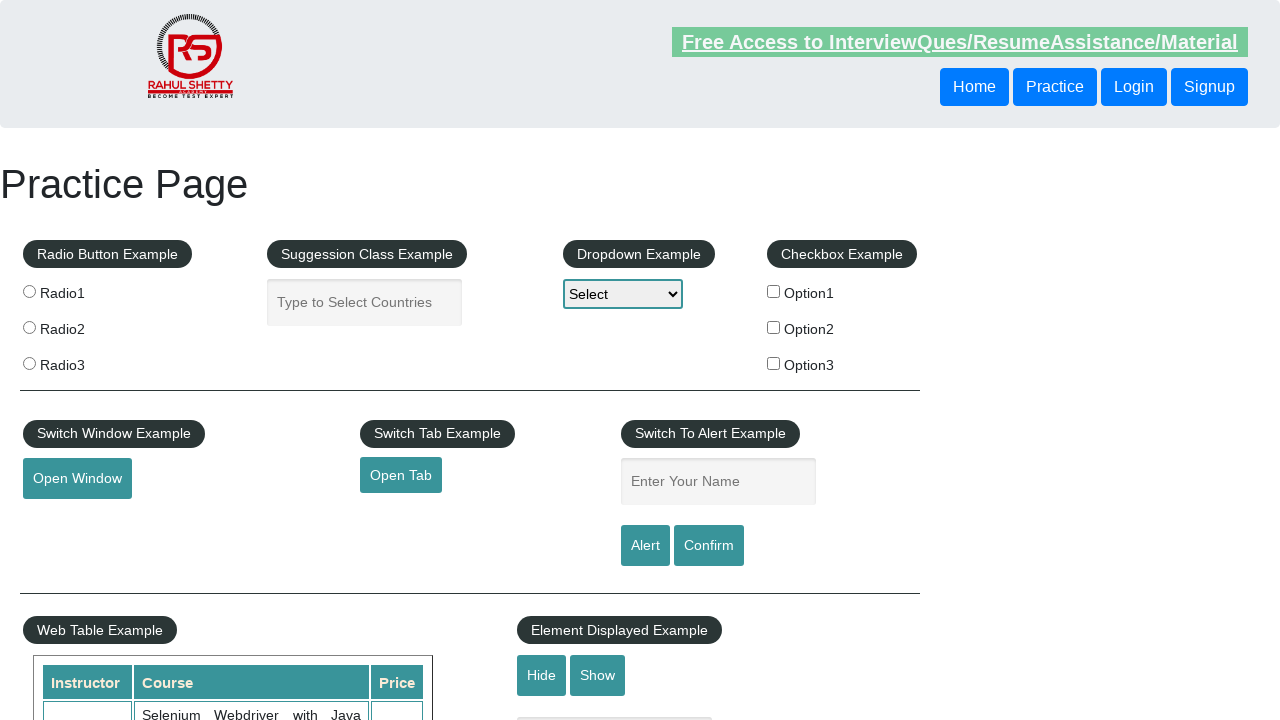

Selected row 2 from the table
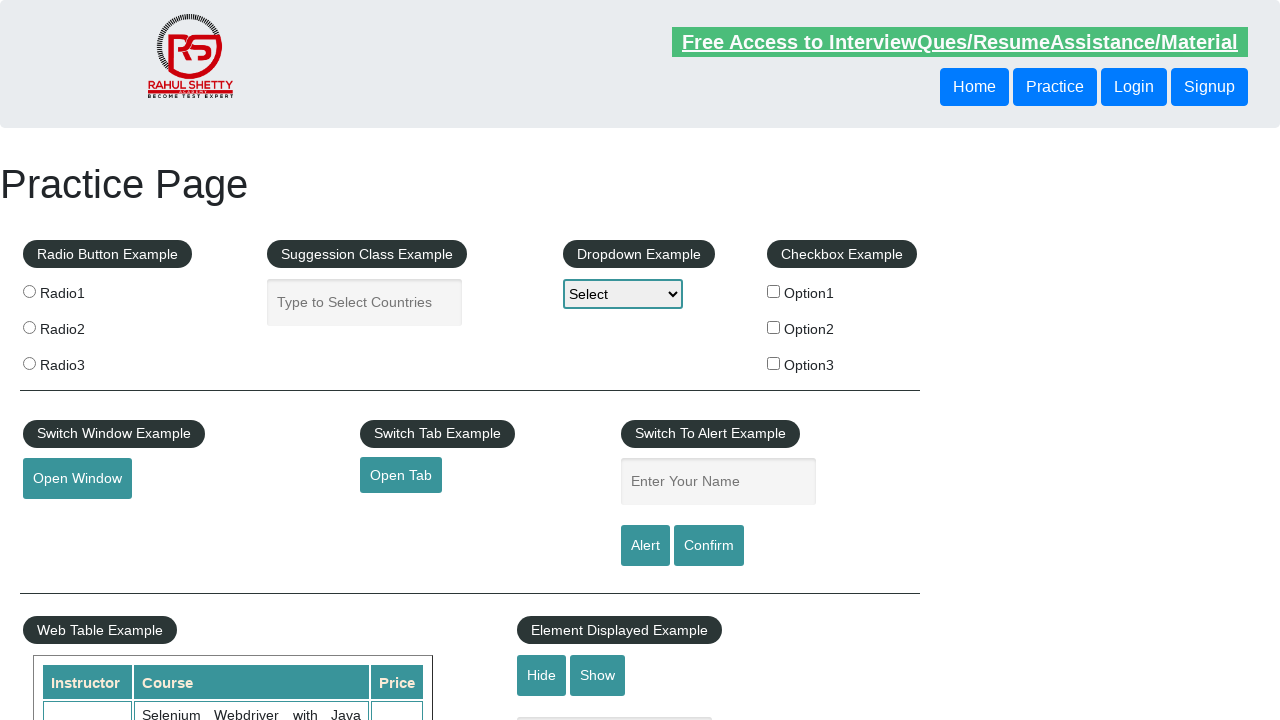

Located all cells in row 2
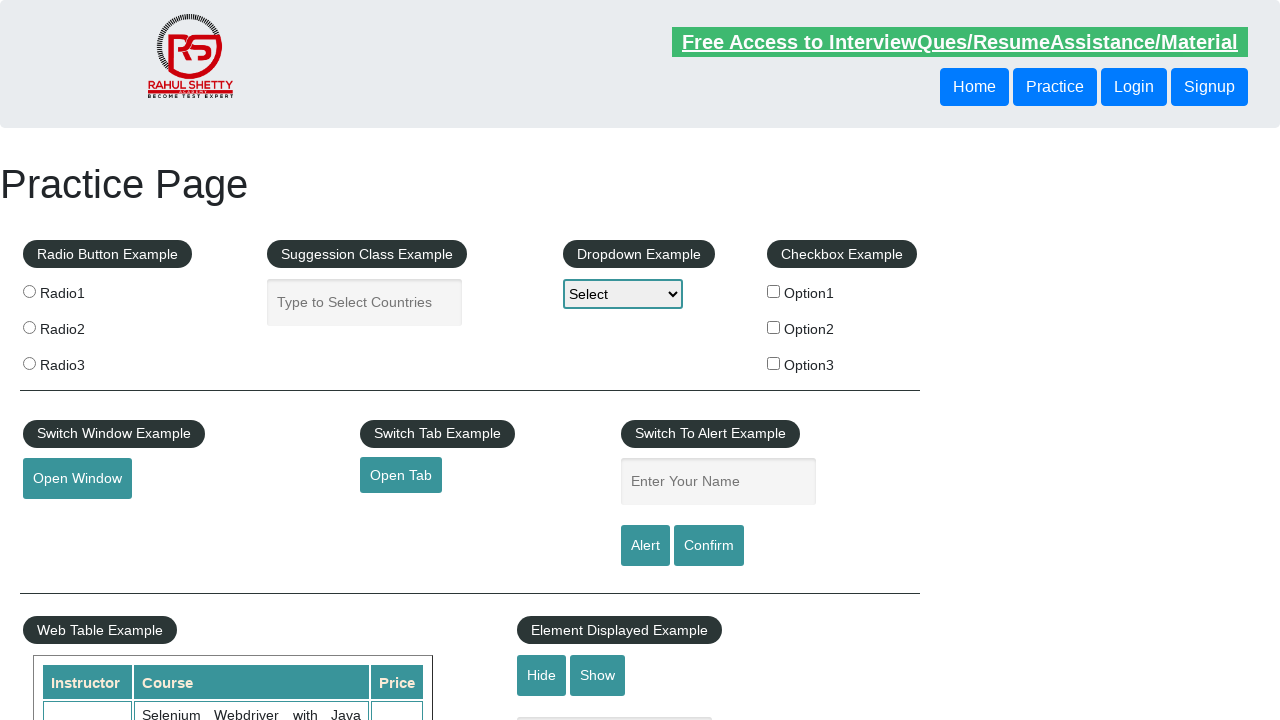

Found 3 cells in row 2
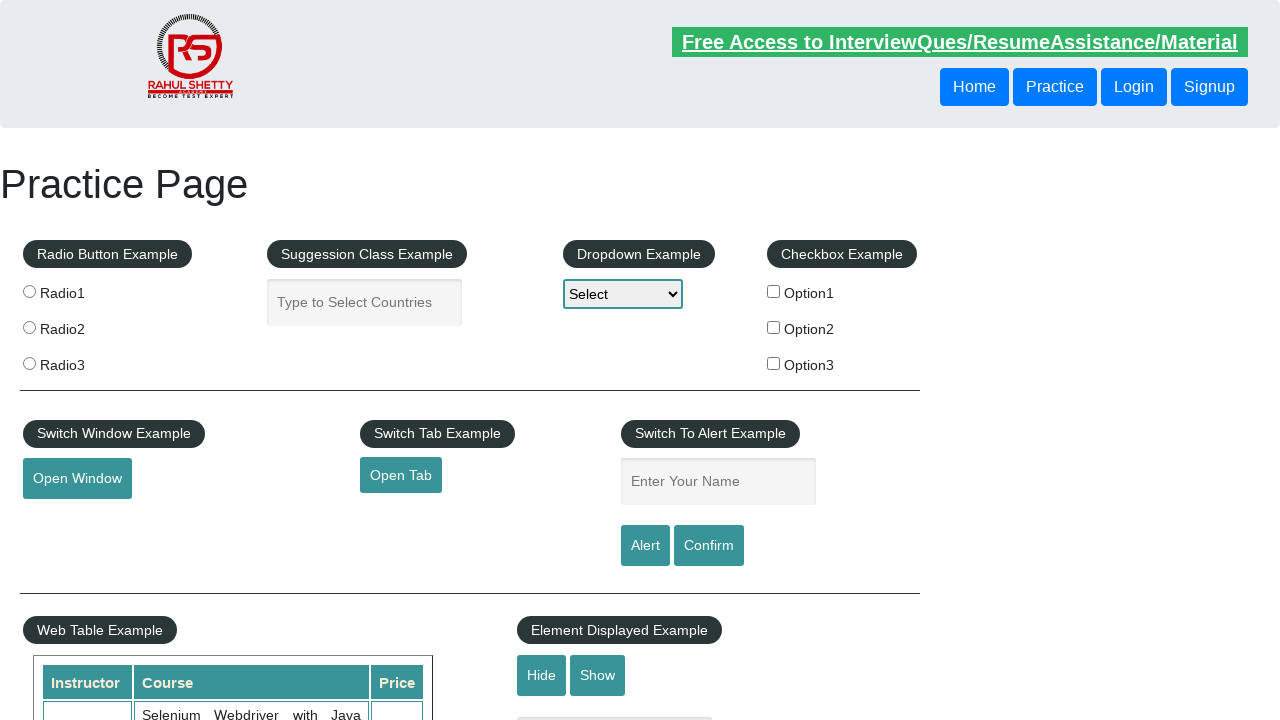

Read cell data from row 2, cell 0: Rahul Shetty
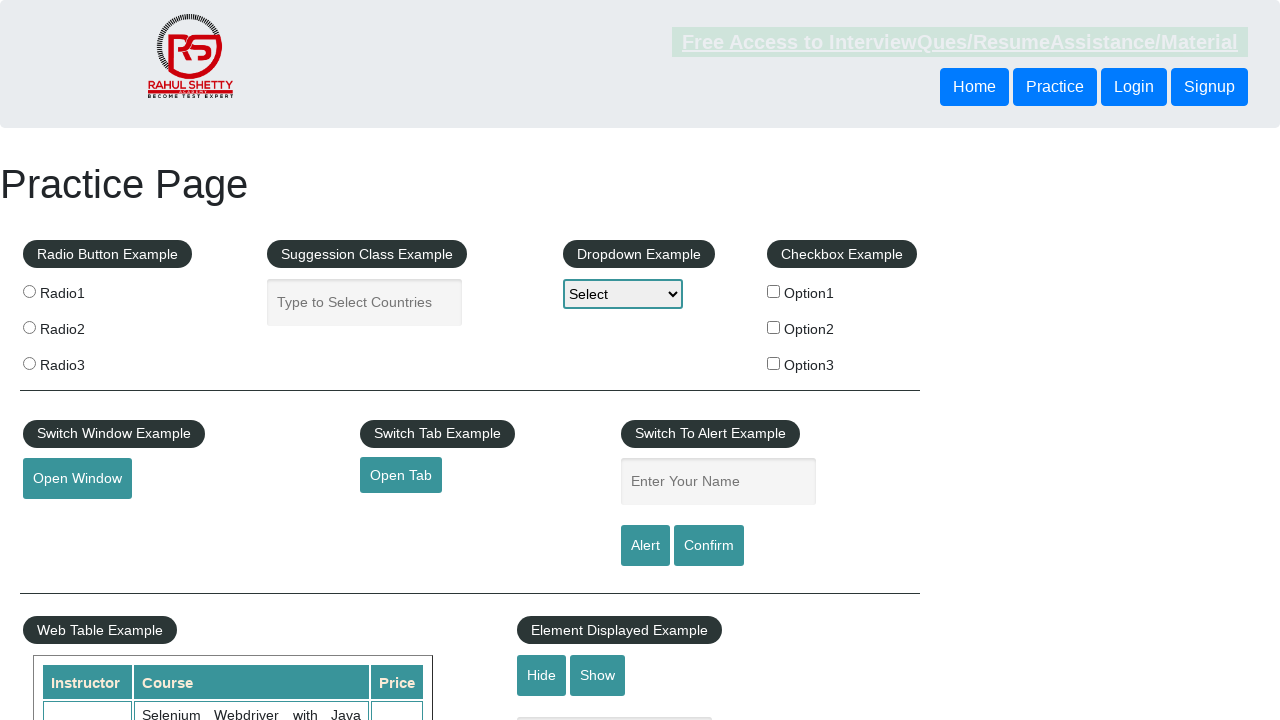

Read cell data from row 2, cell 1: Learn SQL in Practical + Database Testing from Scratch
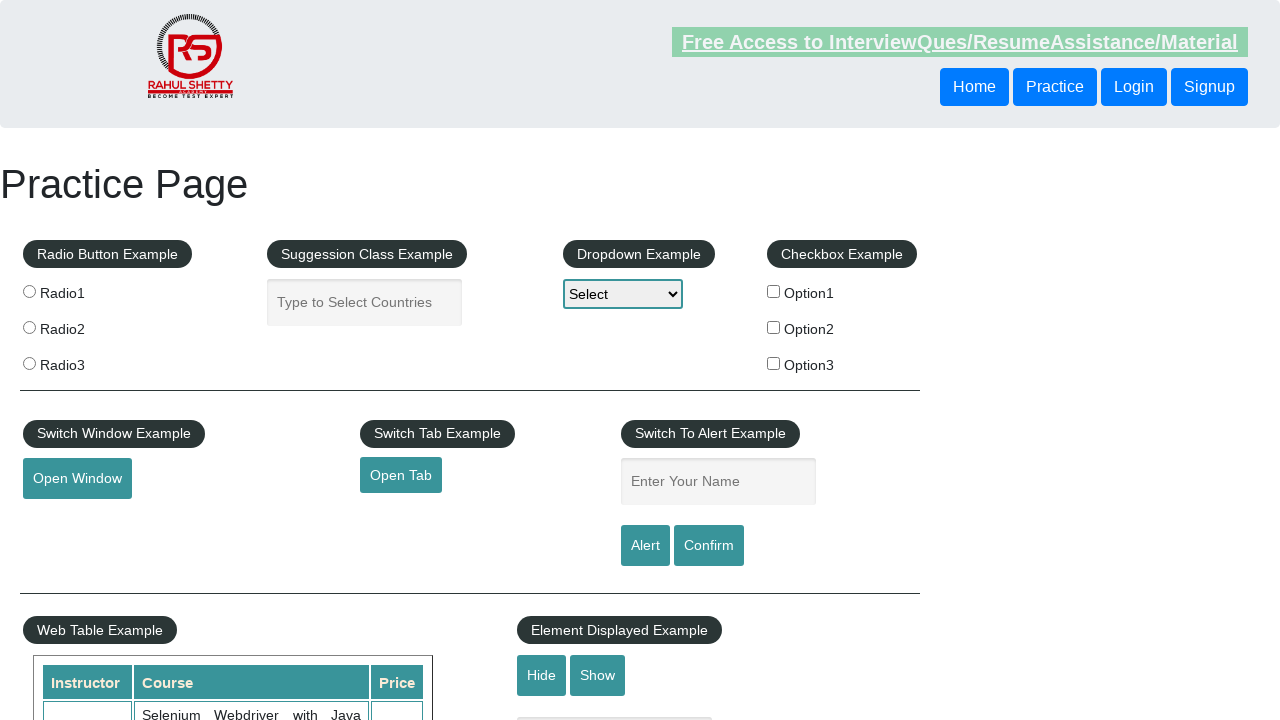

Read cell data from row 2, cell 2: 25
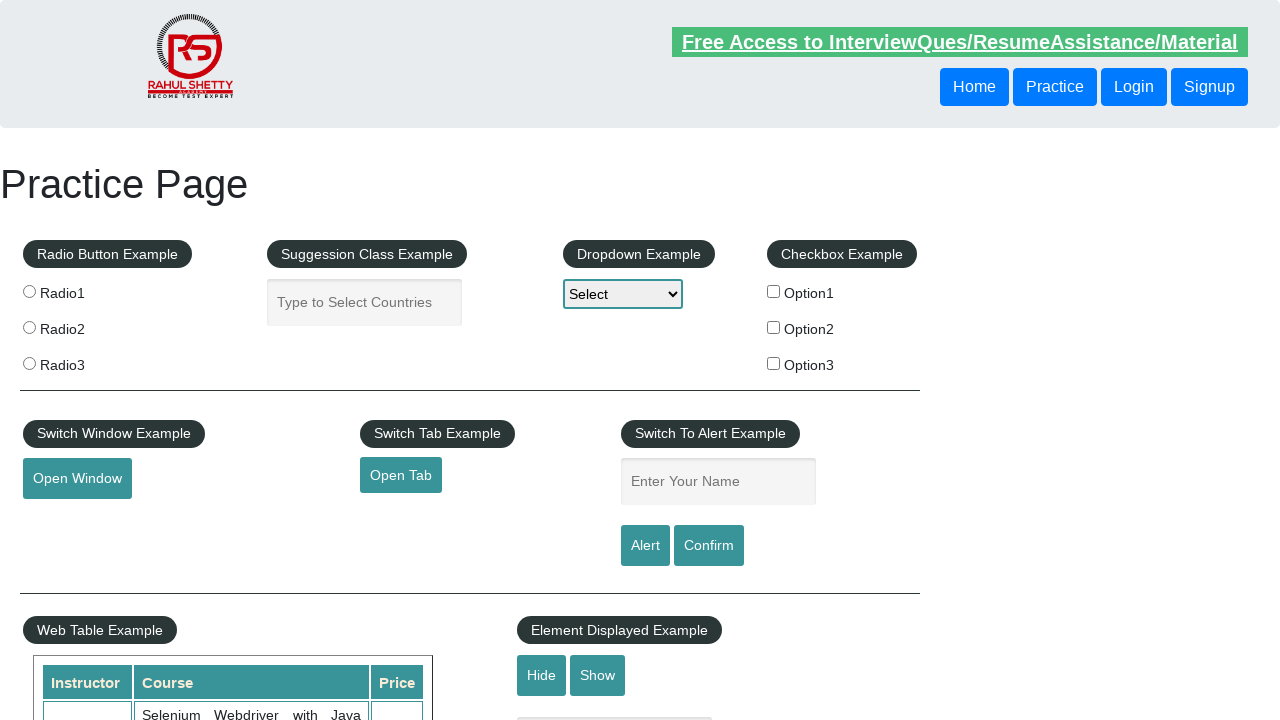

Selected row 3 from the table
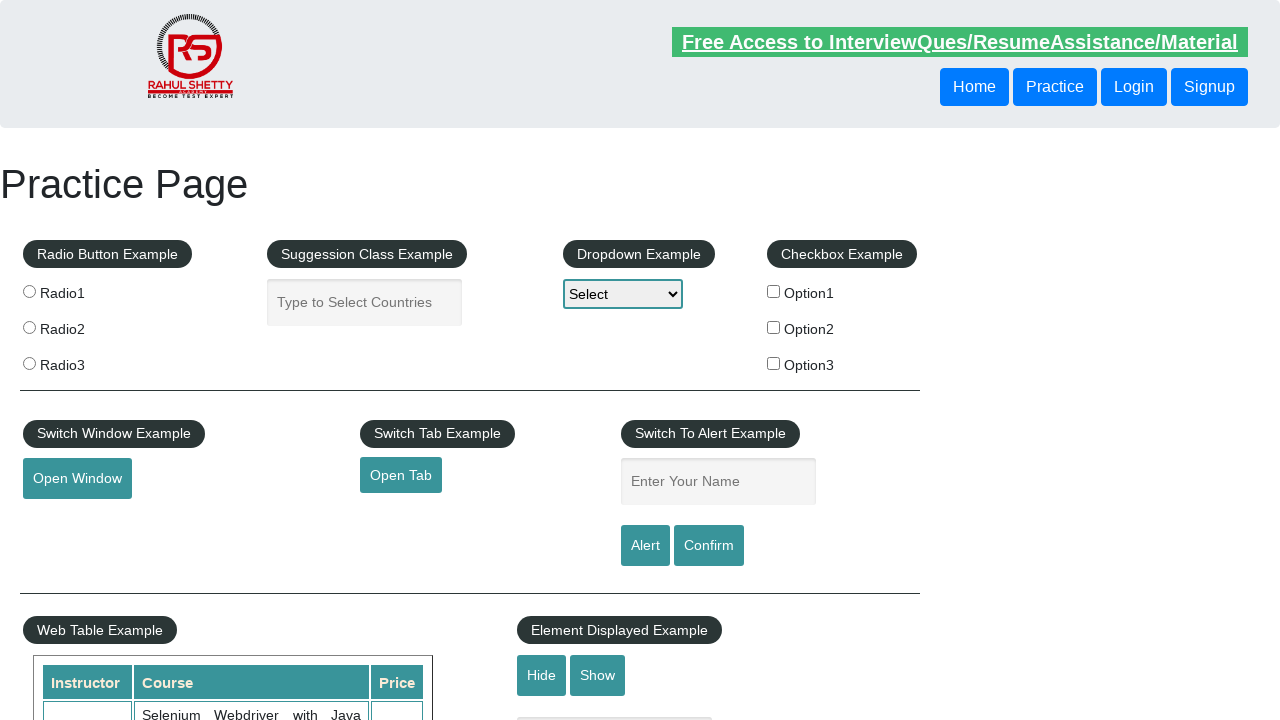

Located all cells in row 3
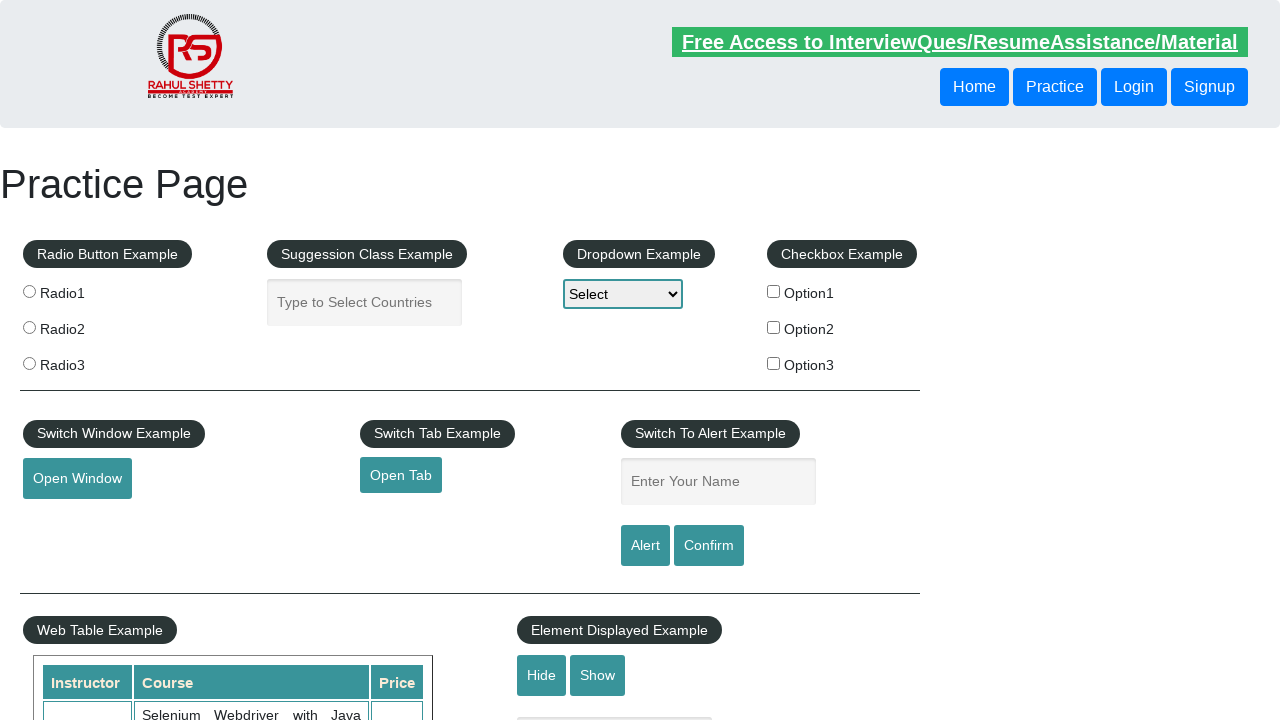

Found 3 cells in row 3
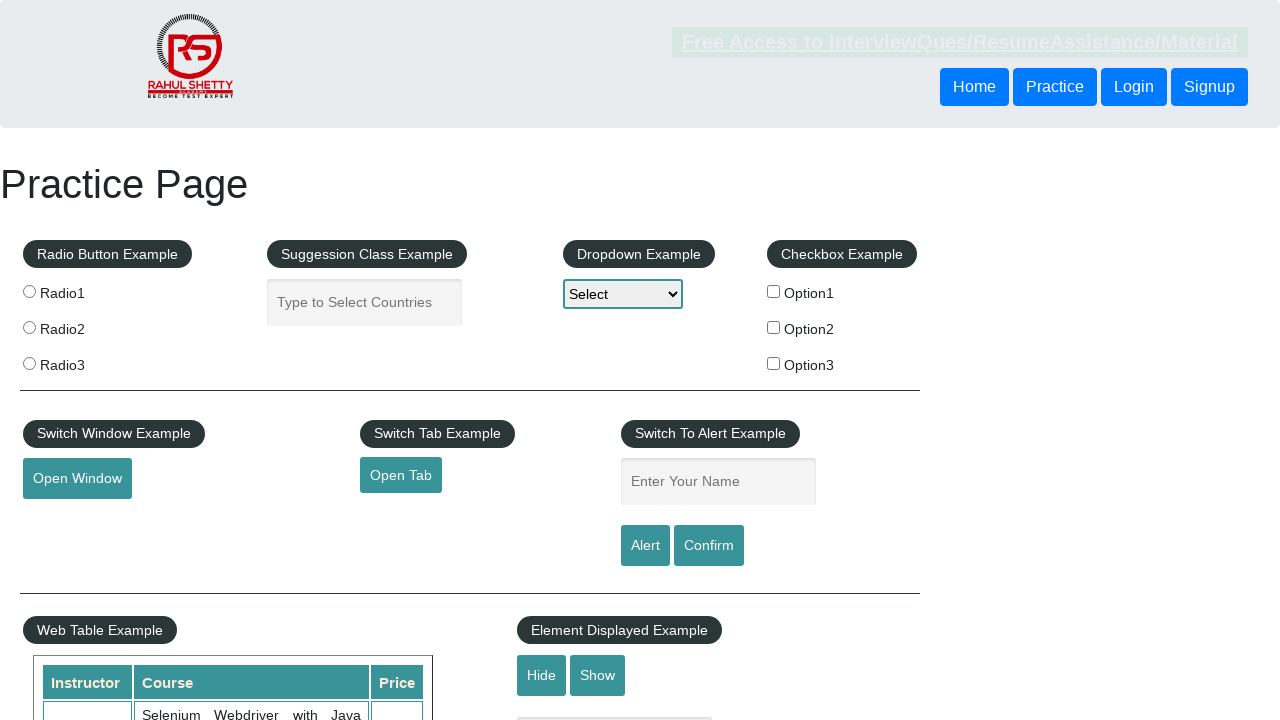

Read cell data from row 3, cell 0: Rahul Shetty
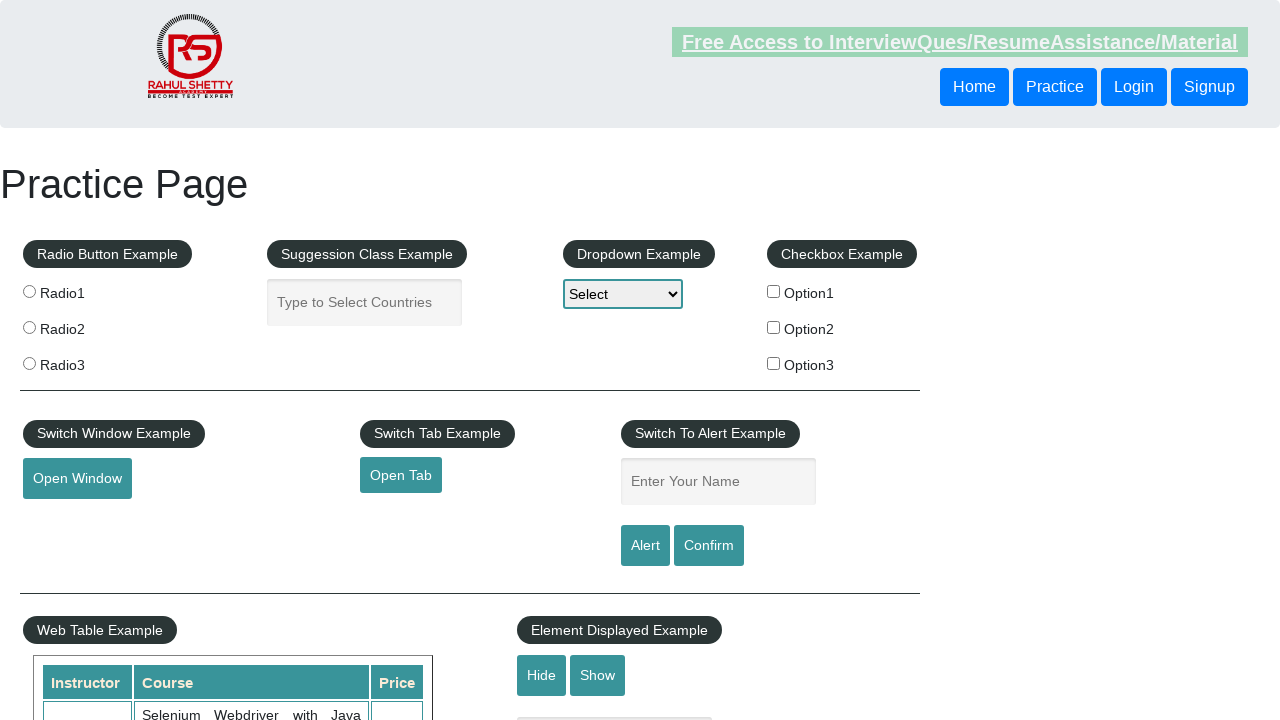

Read cell data from row 3, cell 1: Appium (Selenium) - Mobile Automation Testing from Scratch
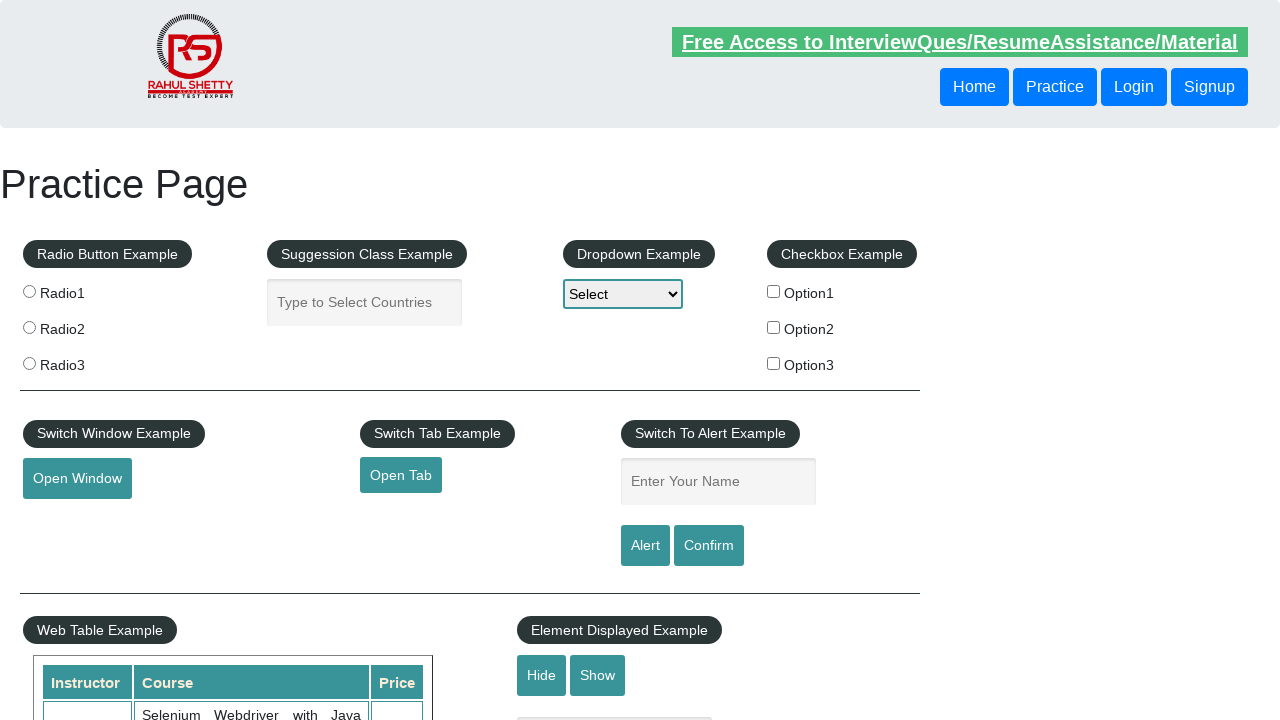

Read cell data from row 3, cell 2: 30
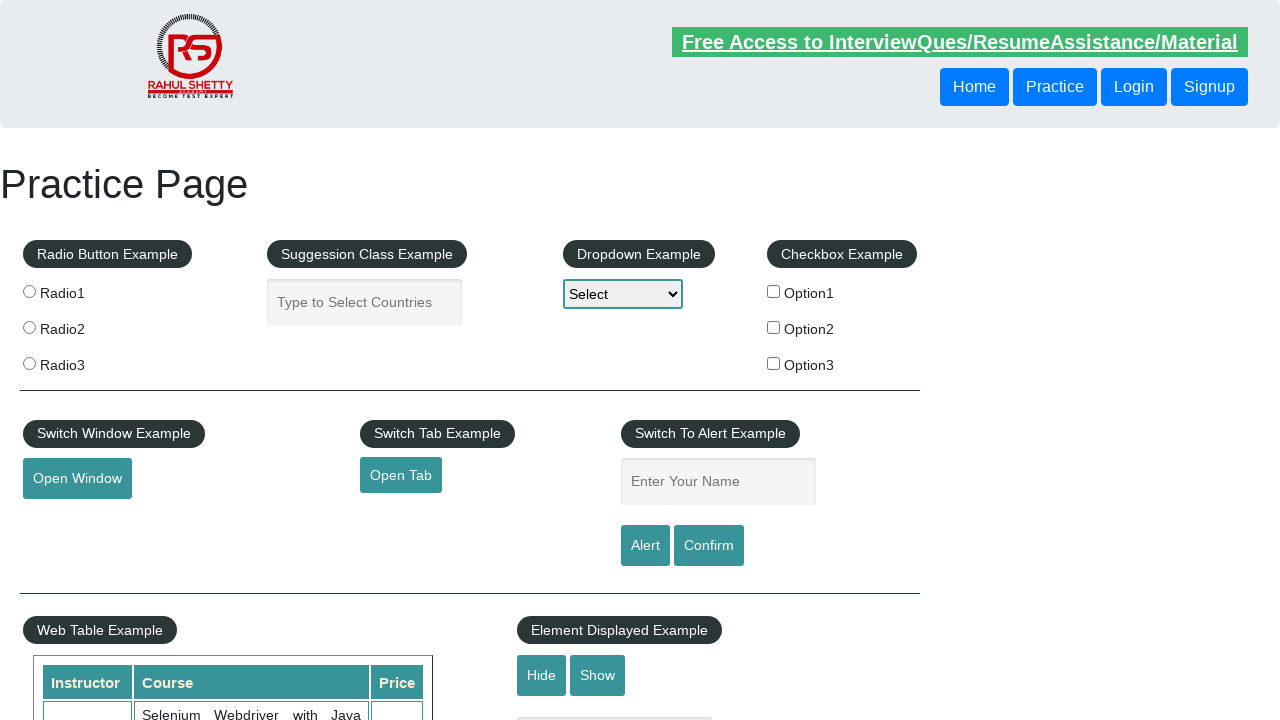

Selected row 4 from the table
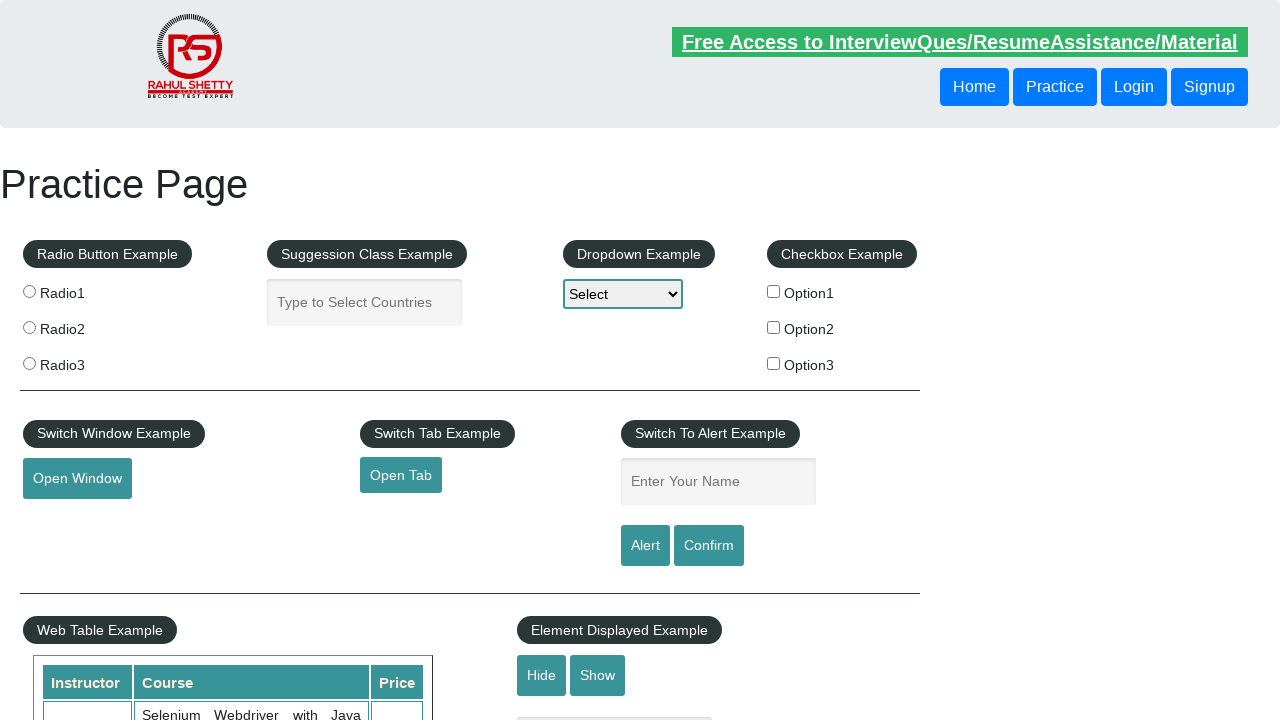

Located all cells in row 4
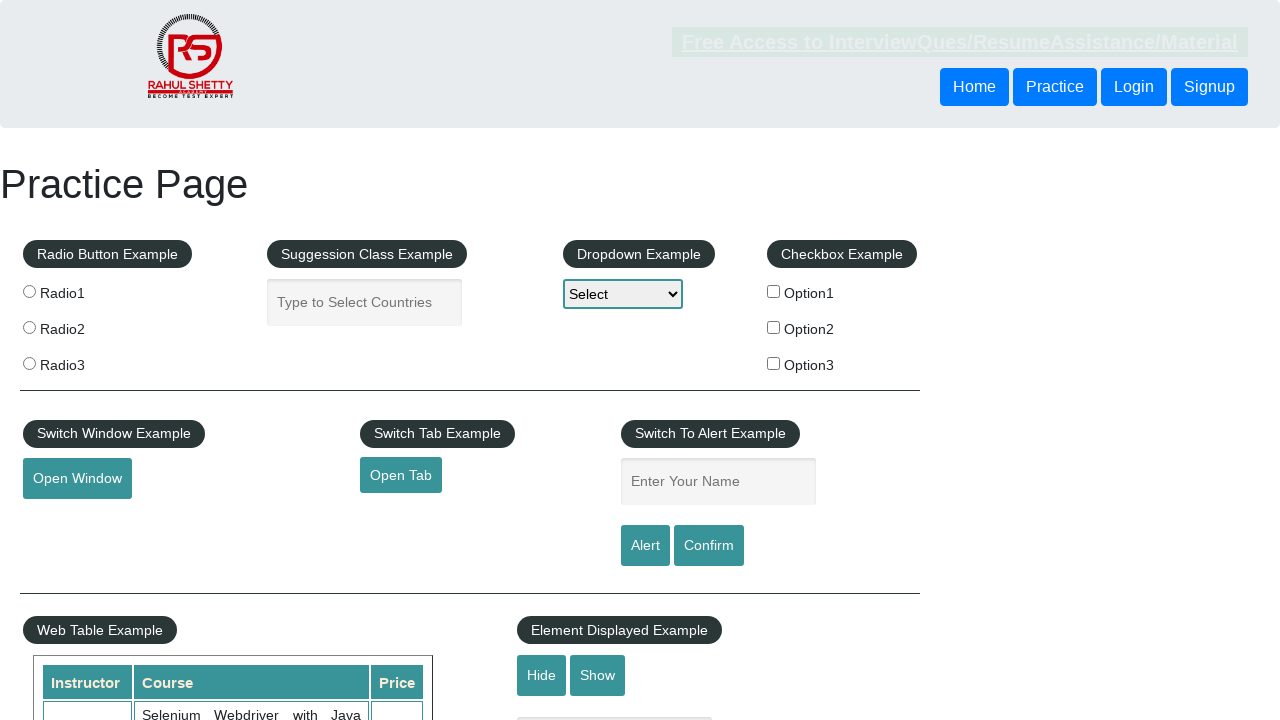

Found 3 cells in row 4
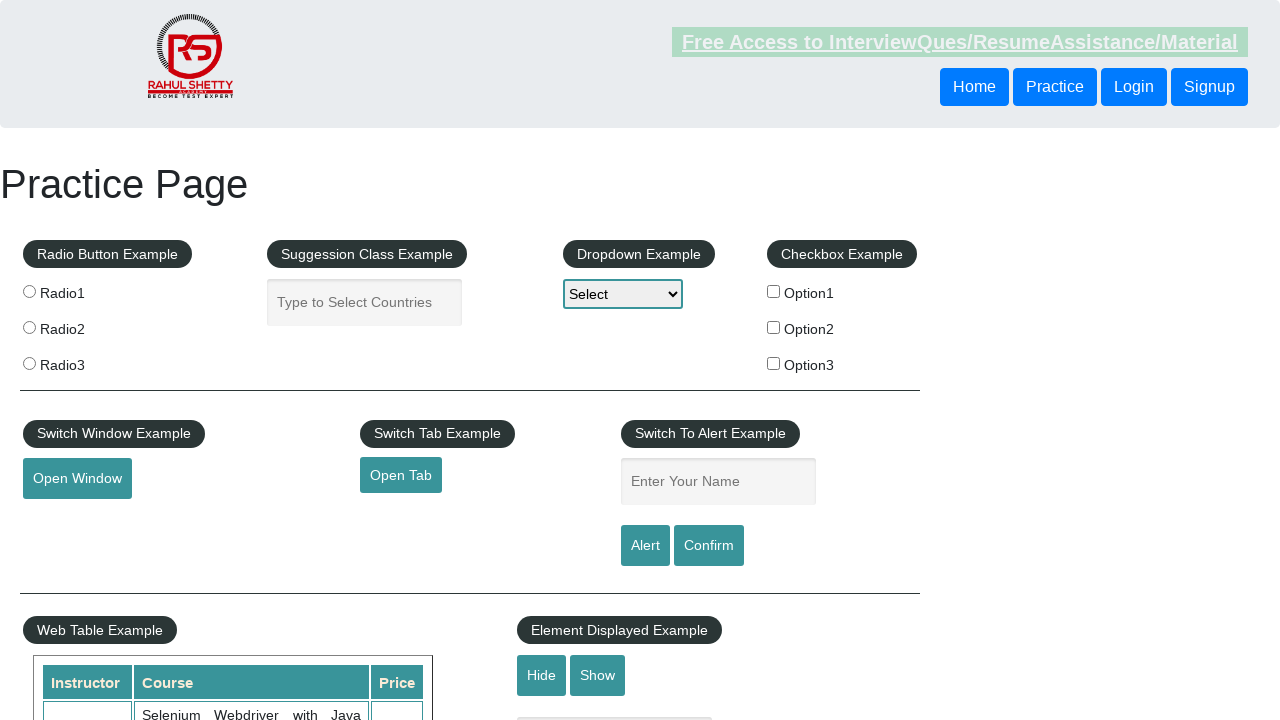

Read cell data from row 4, cell 0: Rahul Shetty
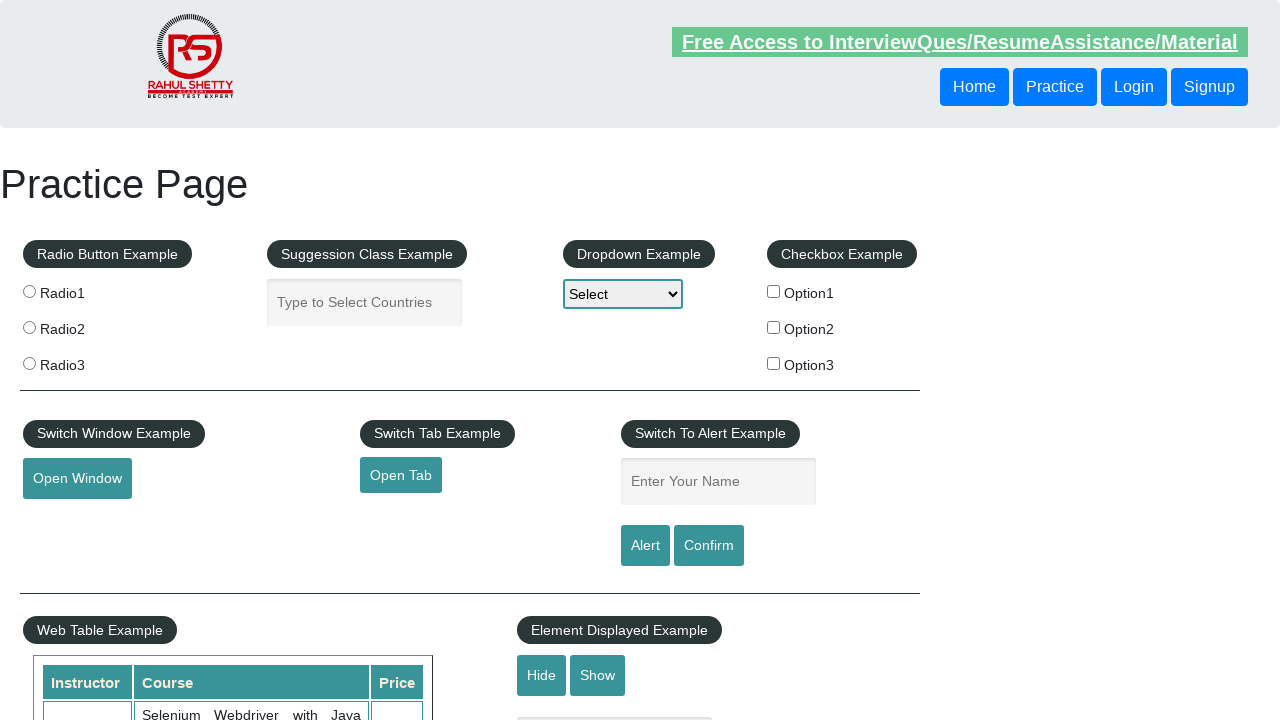

Read cell data from row 4, cell 1: WebSecurity Testing for Beginners-QA knowledge to next level
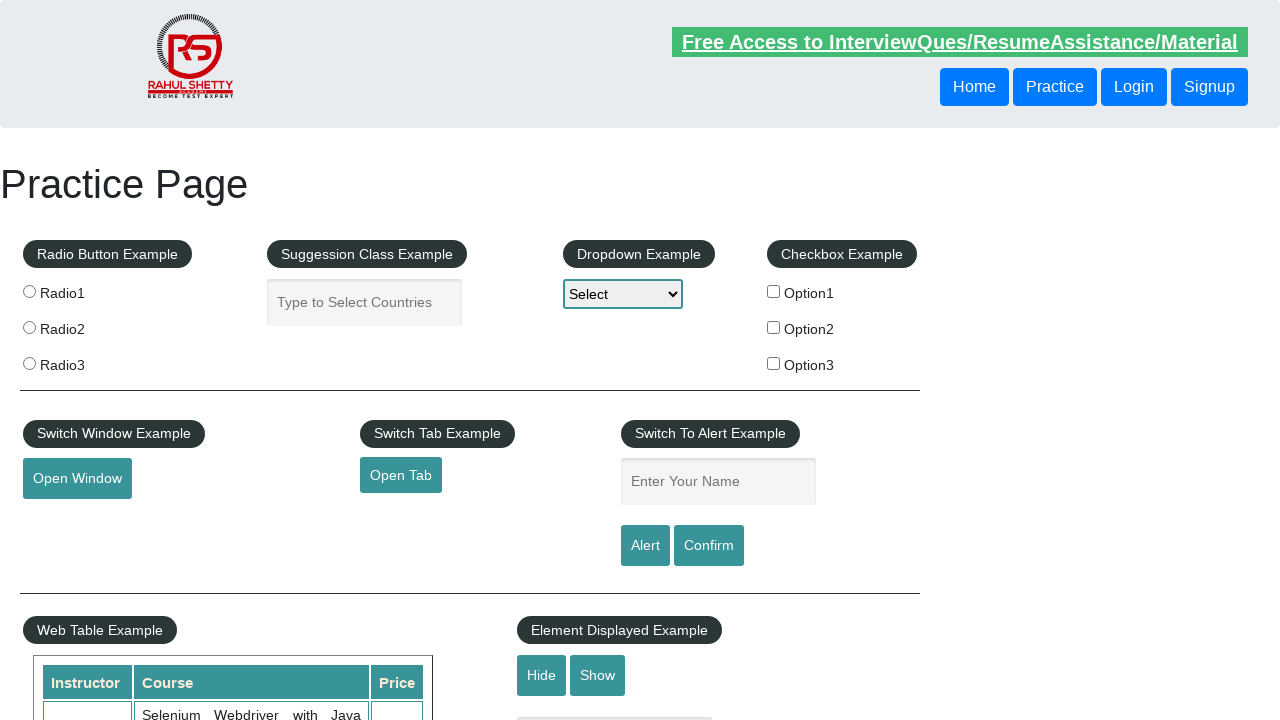

Read cell data from row 4, cell 2: 20
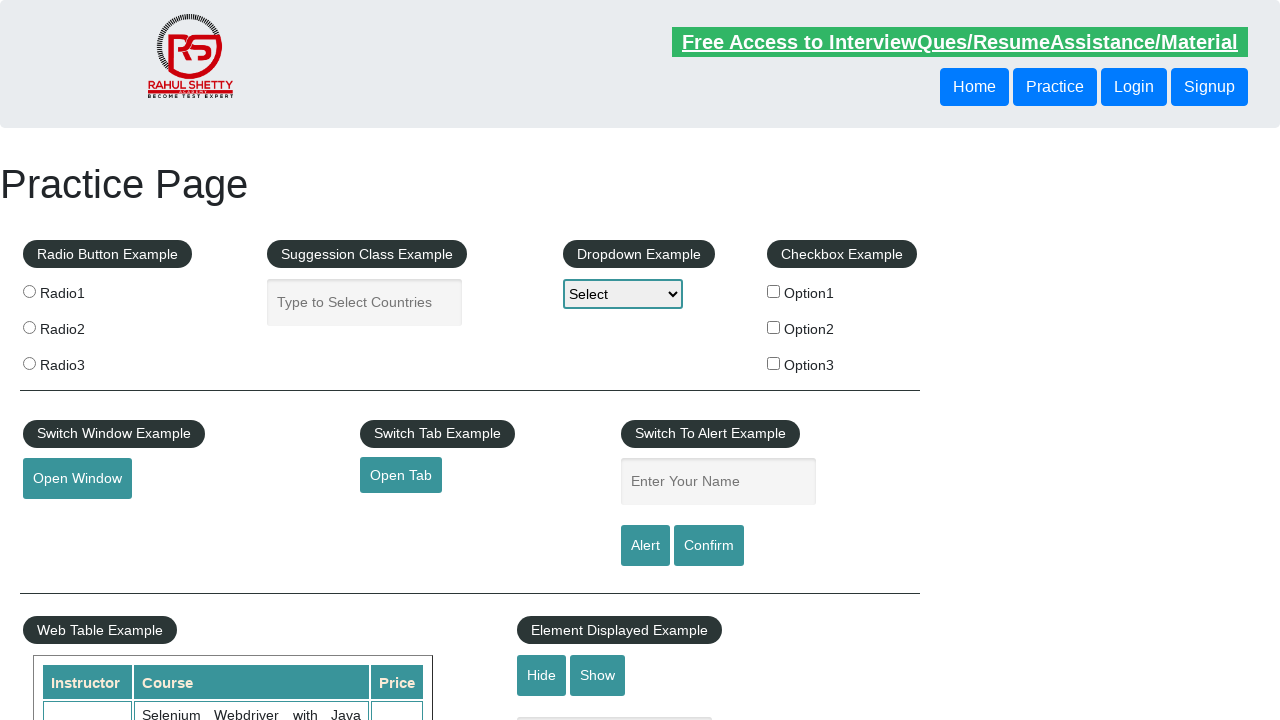

Selected row 5 from the table
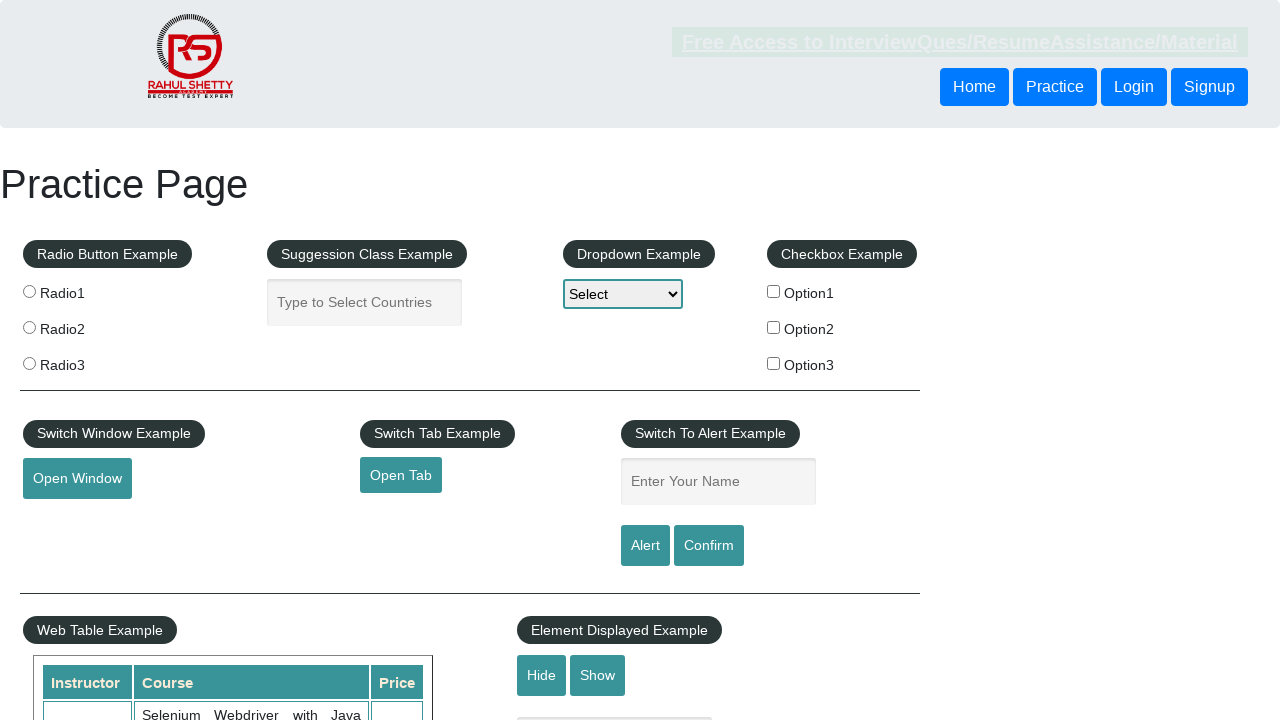

Located all cells in row 5
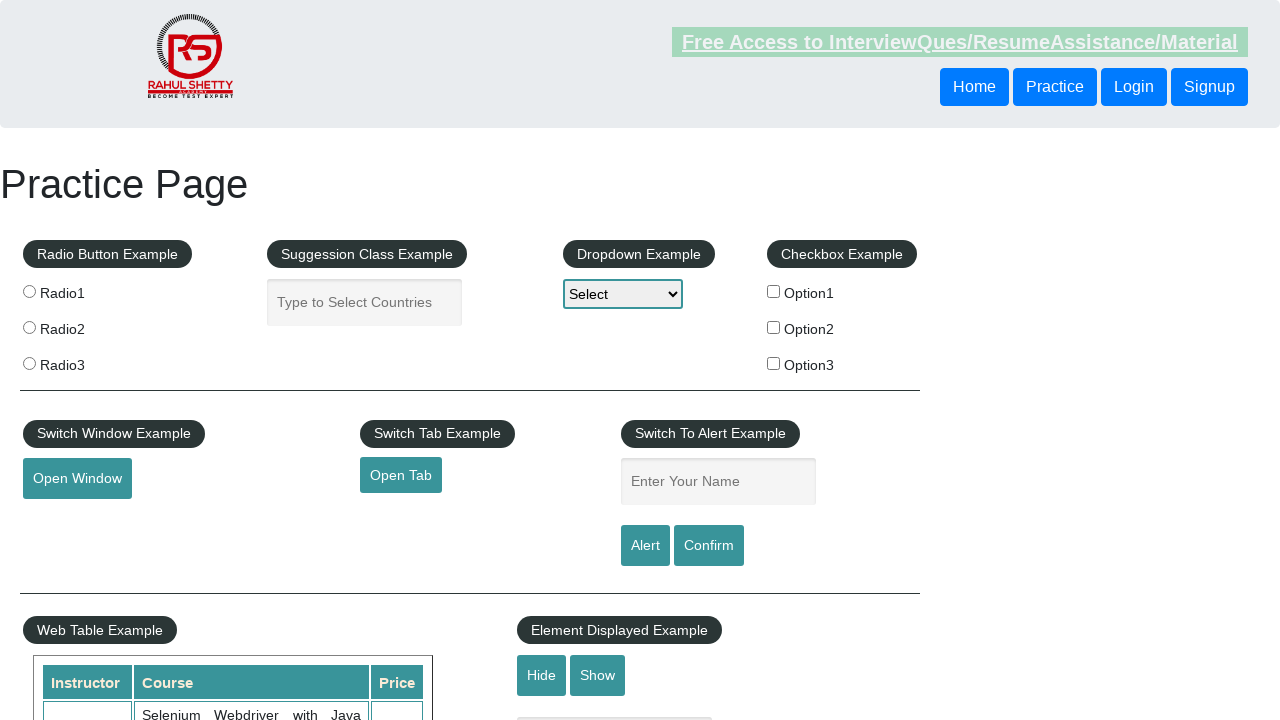

Found 3 cells in row 5
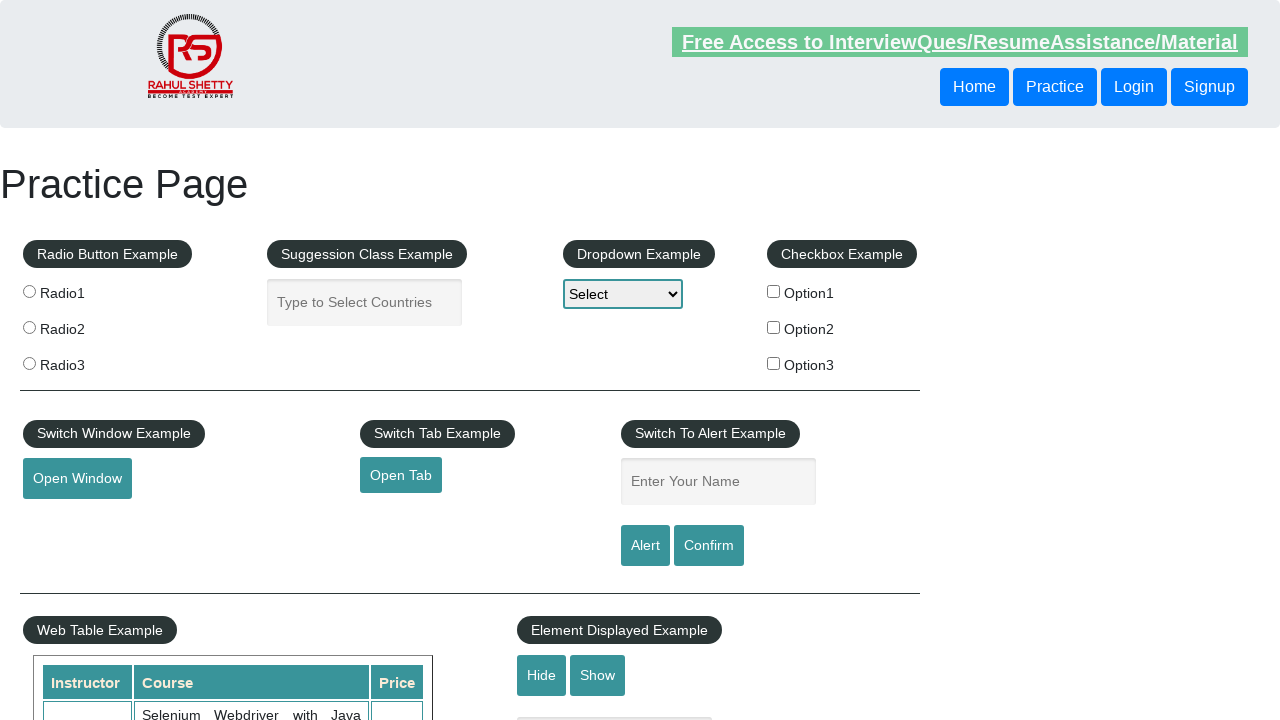

Read cell data from row 5, cell 0: Rahul Shetty
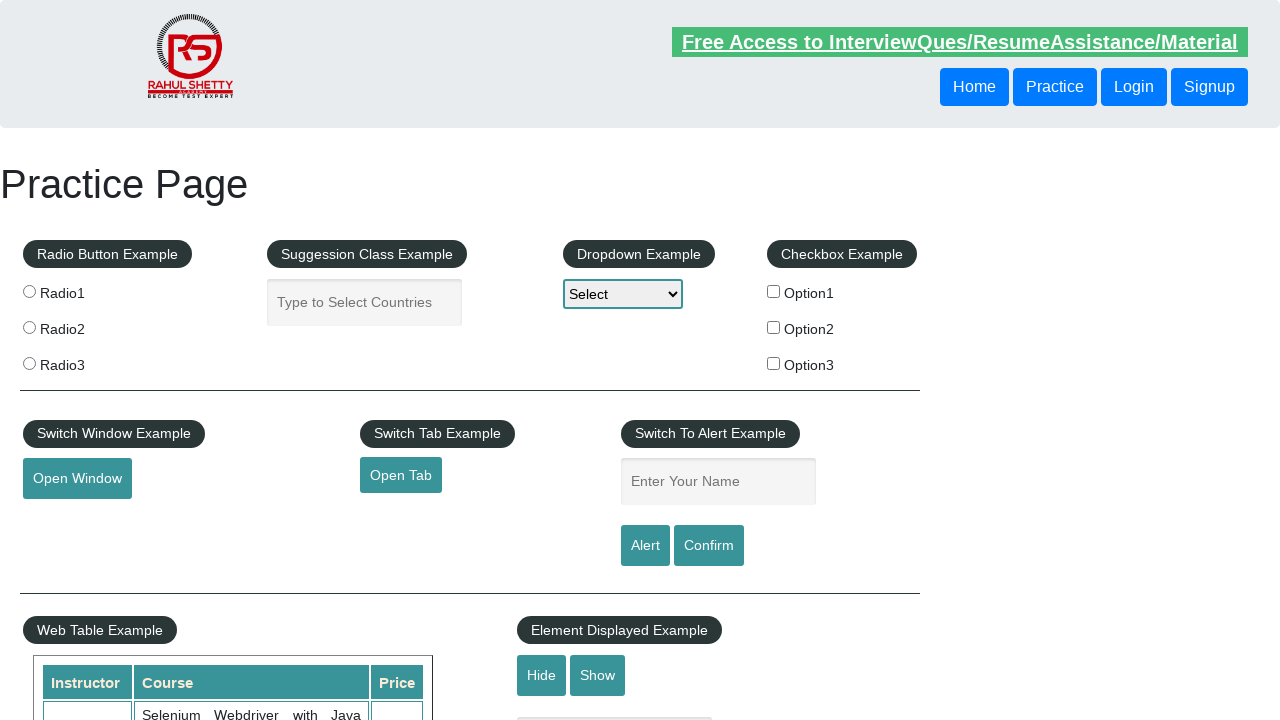

Read cell data from row 5, cell 1: Learn JMETER from Scratch - (Performance + Load) Testing Tool
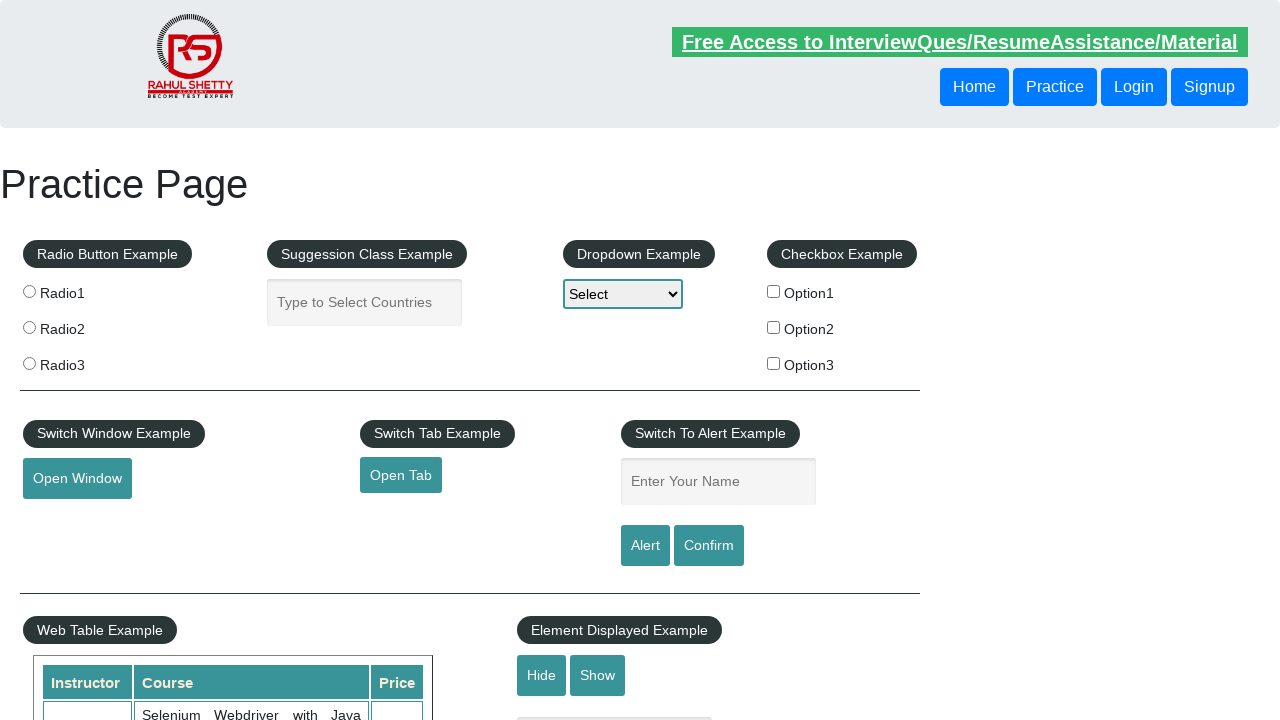

Read cell data from row 5, cell 2: 25
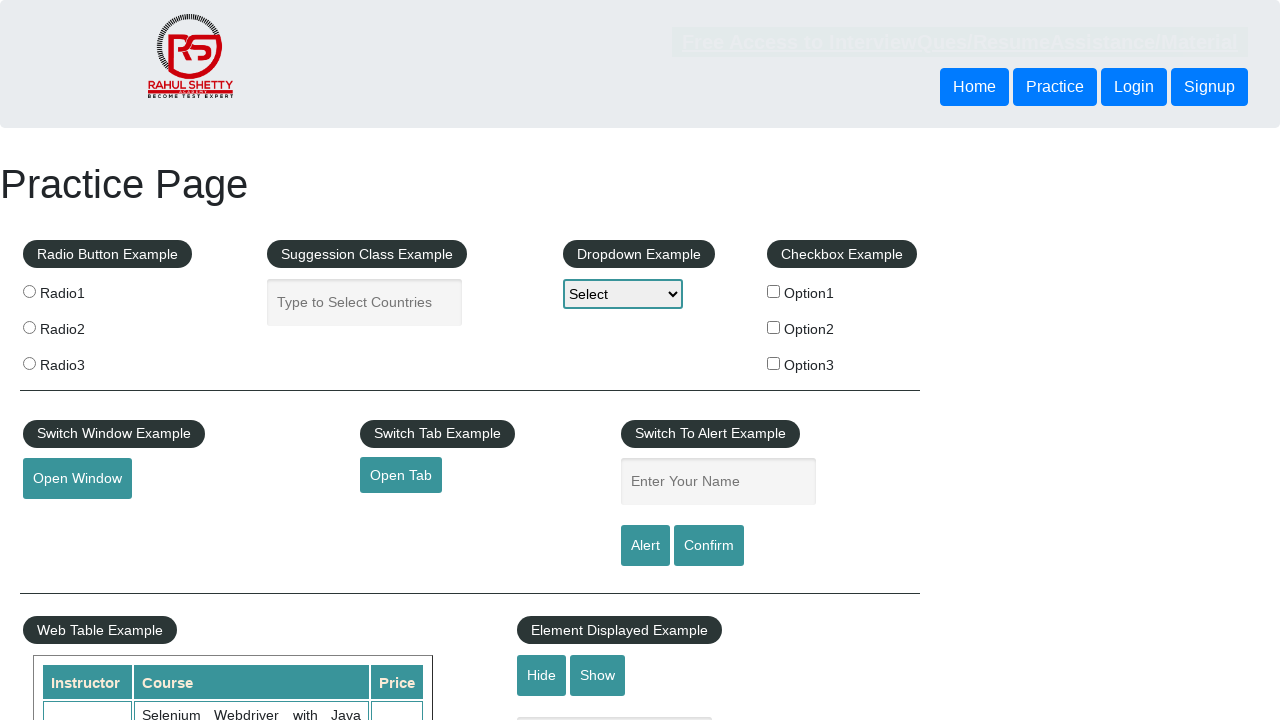

Selected row 6 from the table
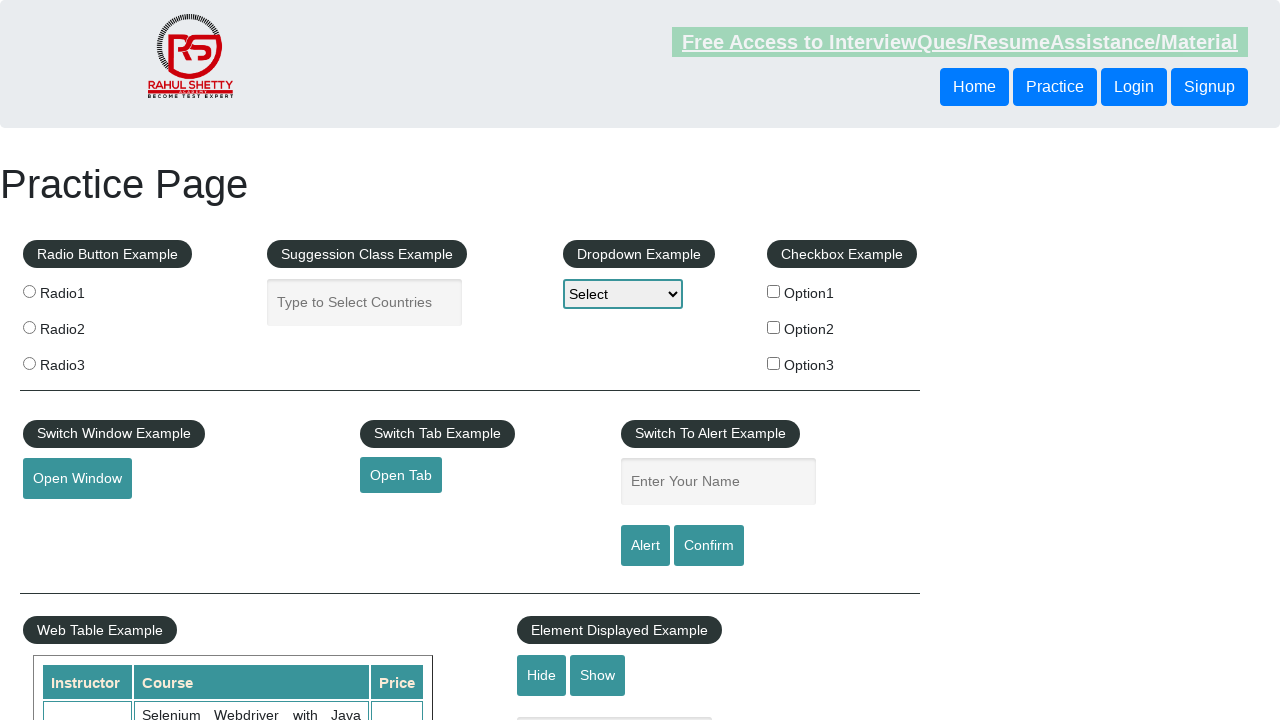

Located all cells in row 6
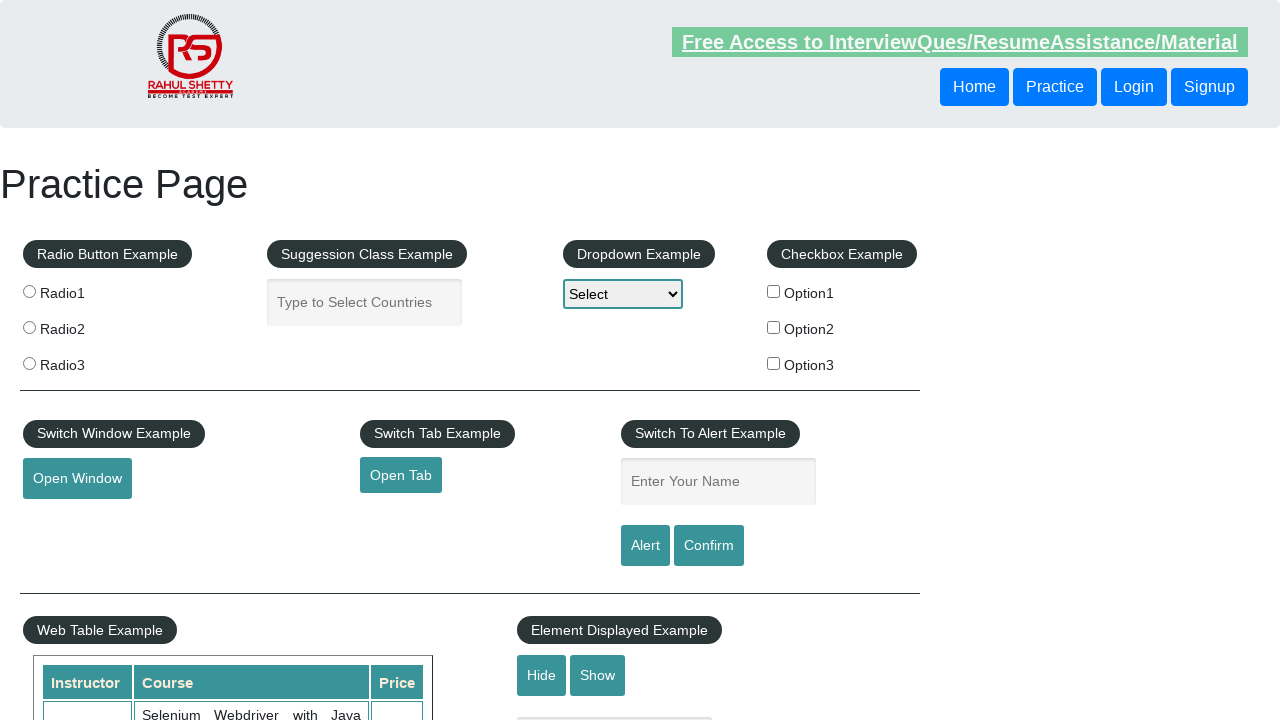

Found 3 cells in row 6
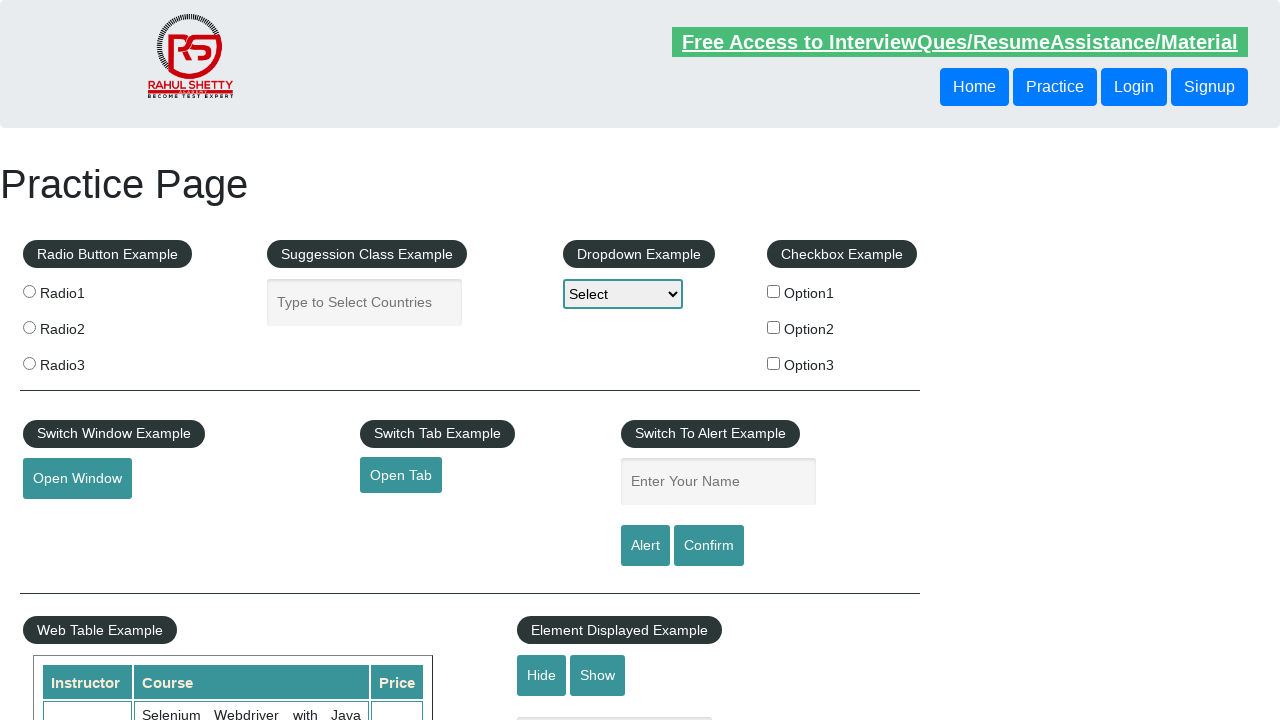

Read cell data from row 6, cell 0: Rahul Shetty
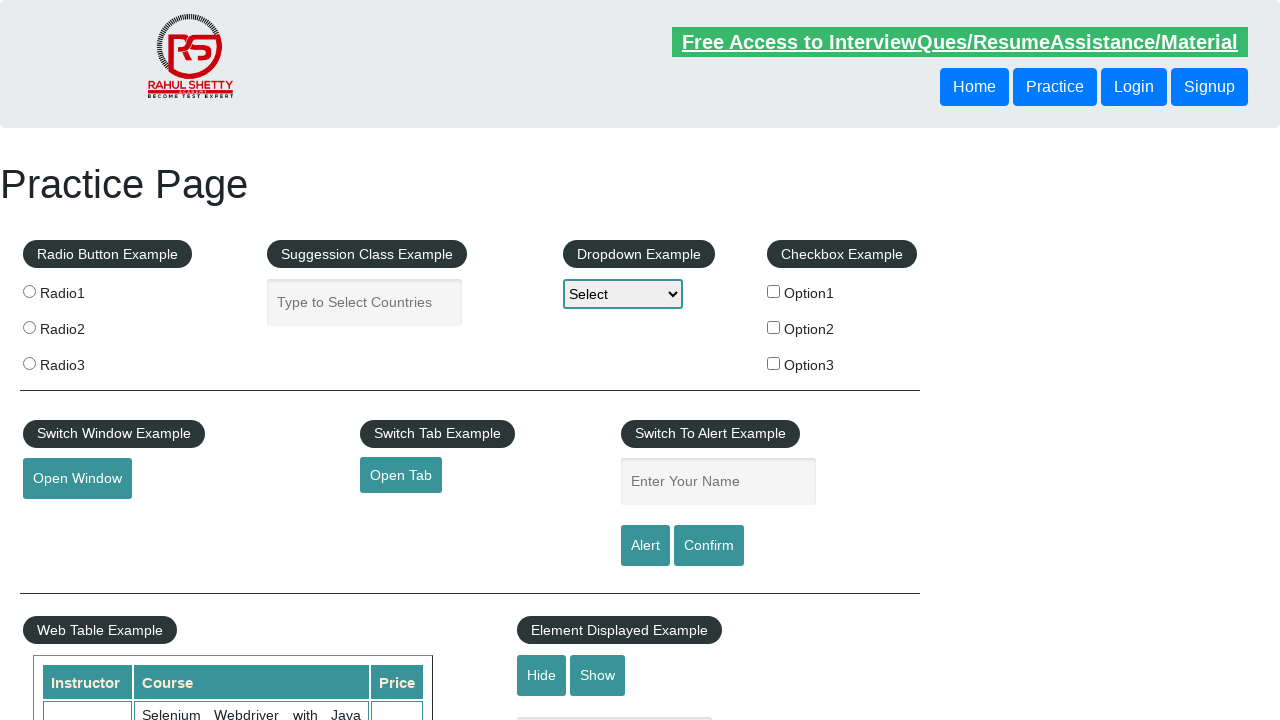

Read cell data from row 6, cell 1: WebServices / REST API Testing with SoapUI
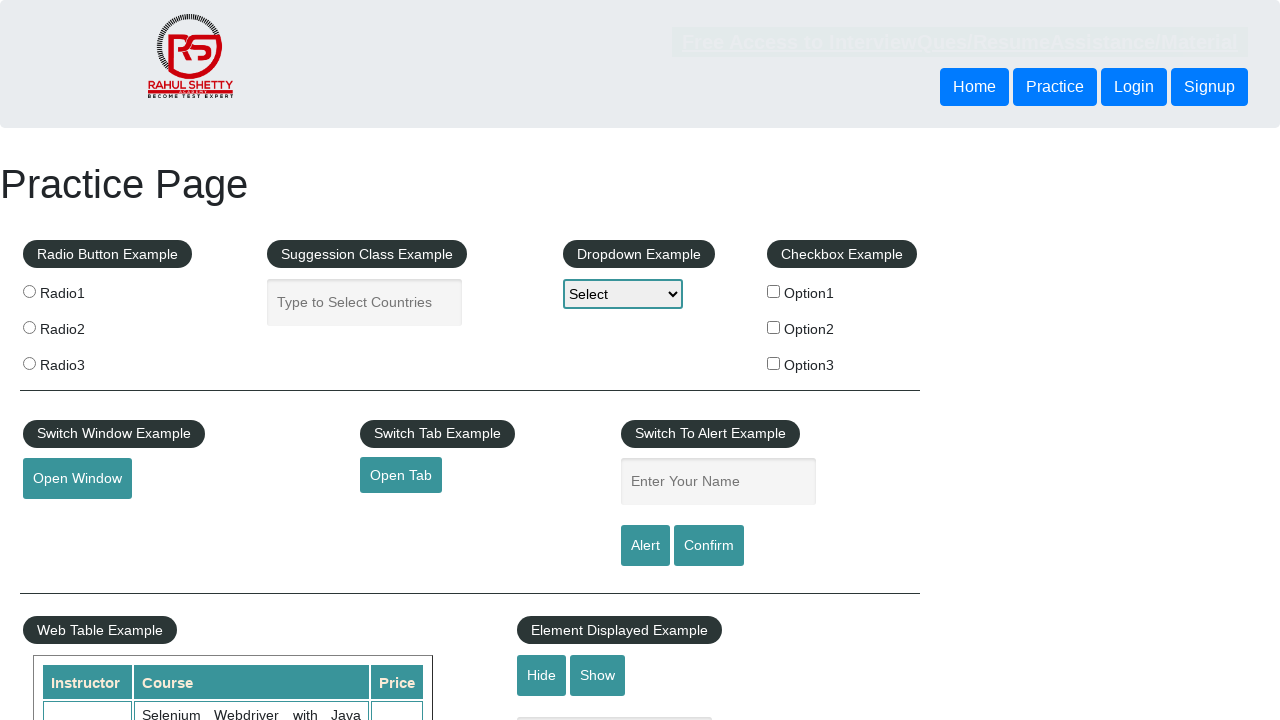

Read cell data from row 6, cell 2: 35
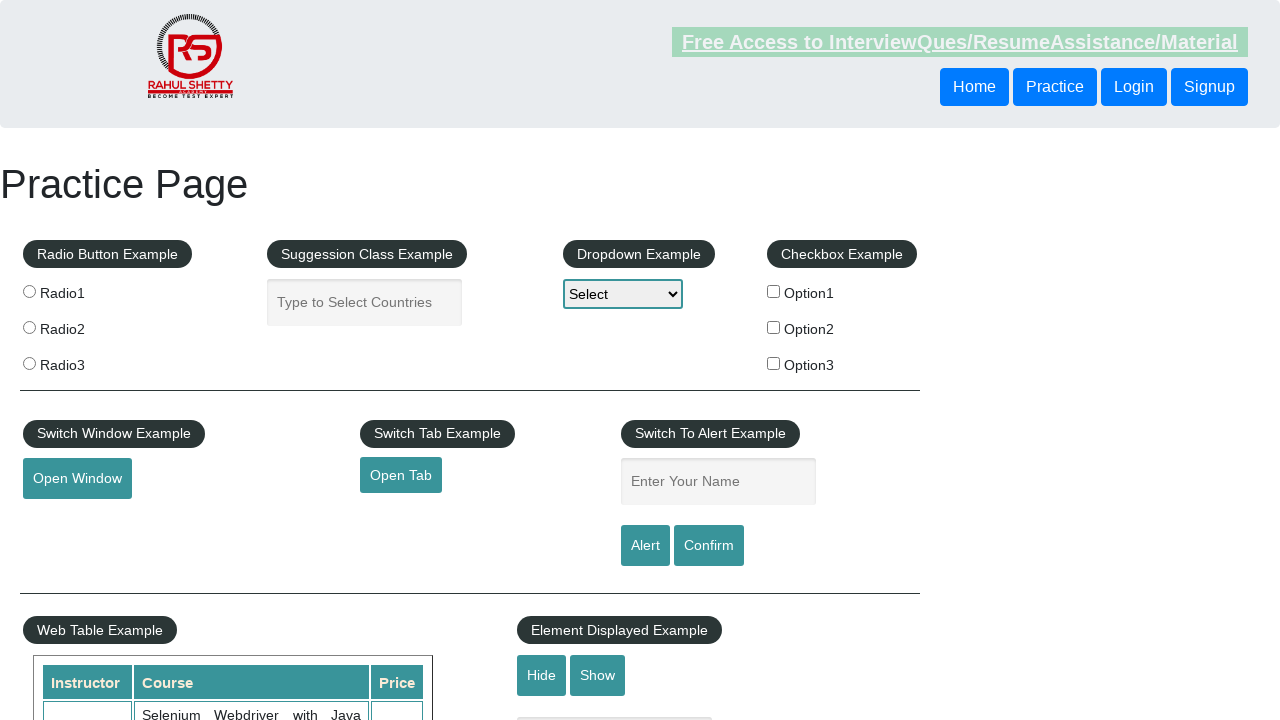

Selected row 7 from the table
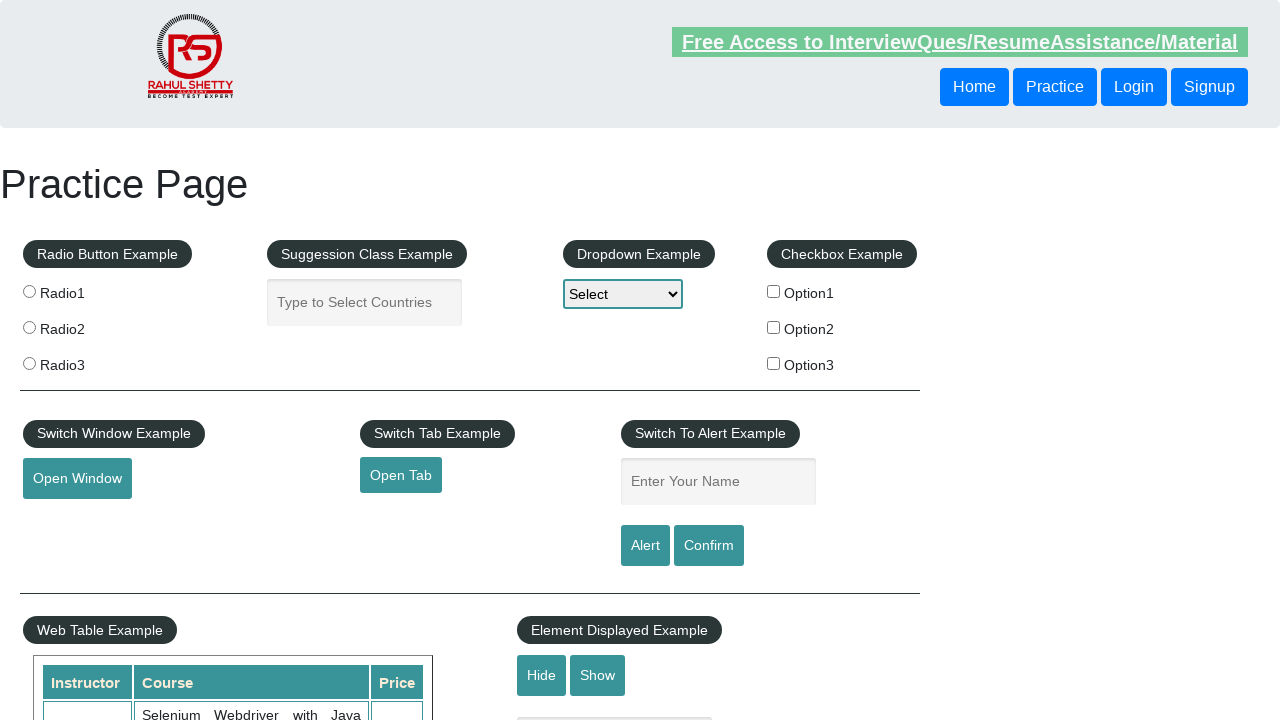

Located all cells in row 7
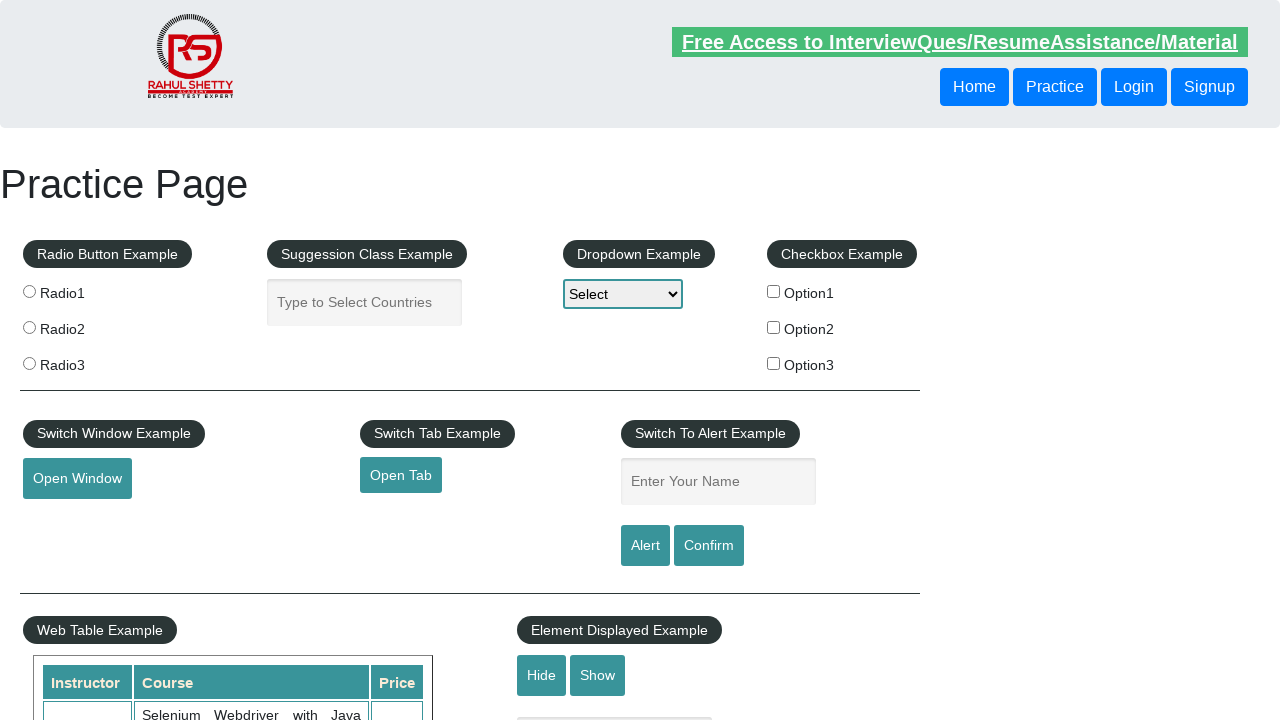

Found 3 cells in row 7
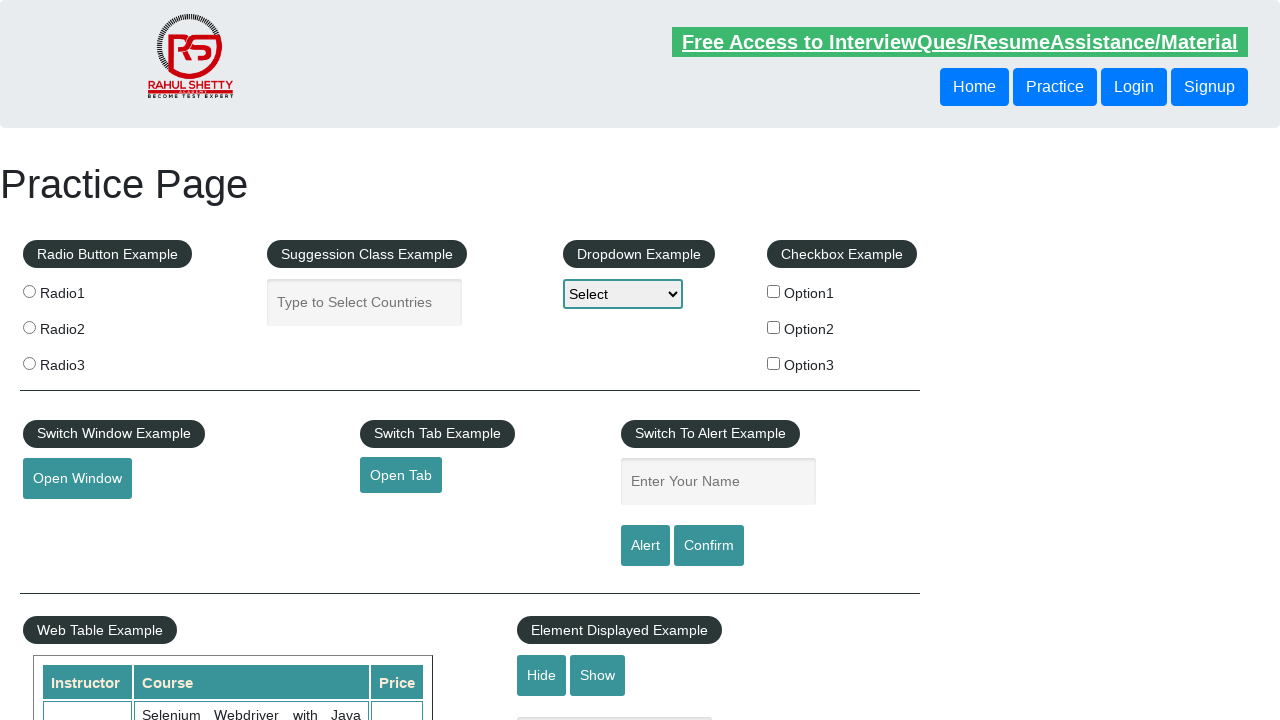

Read cell data from row 7, cell 0: Rahul Shetty
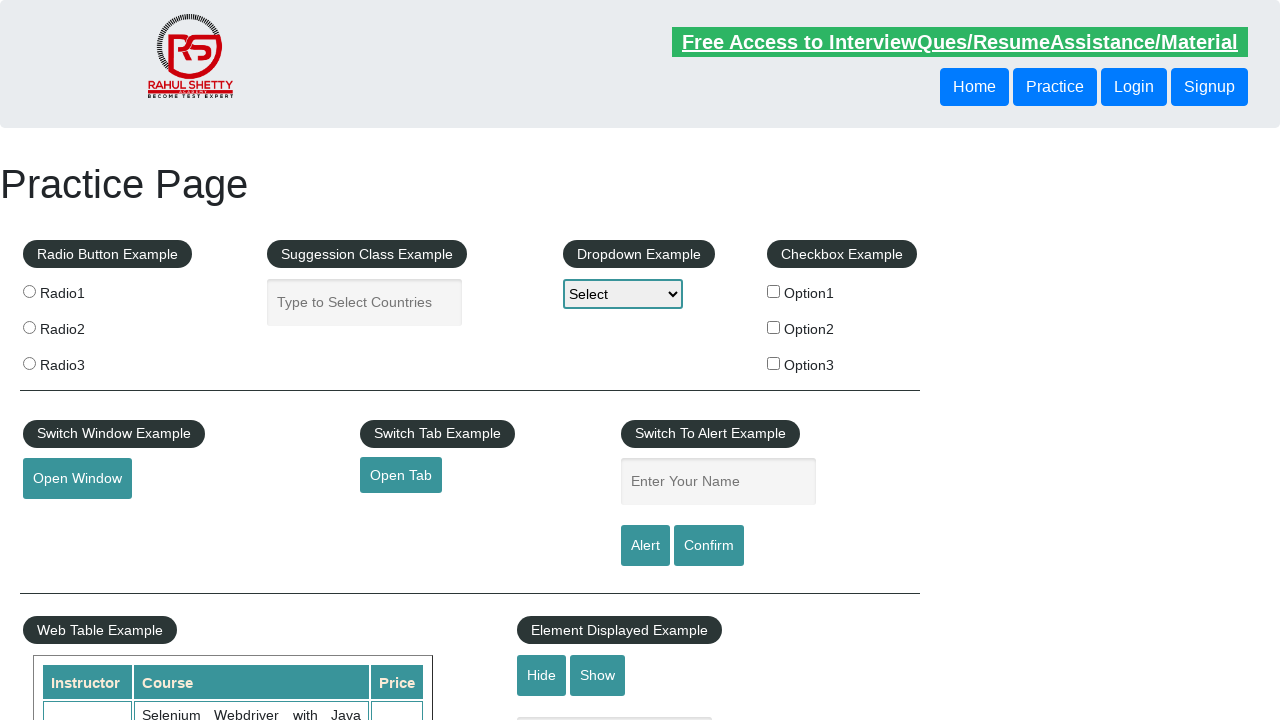

Read cell data from row 7, cell 1: QA Expert Course :Software Testing + Bugzilla + SQL + Agile
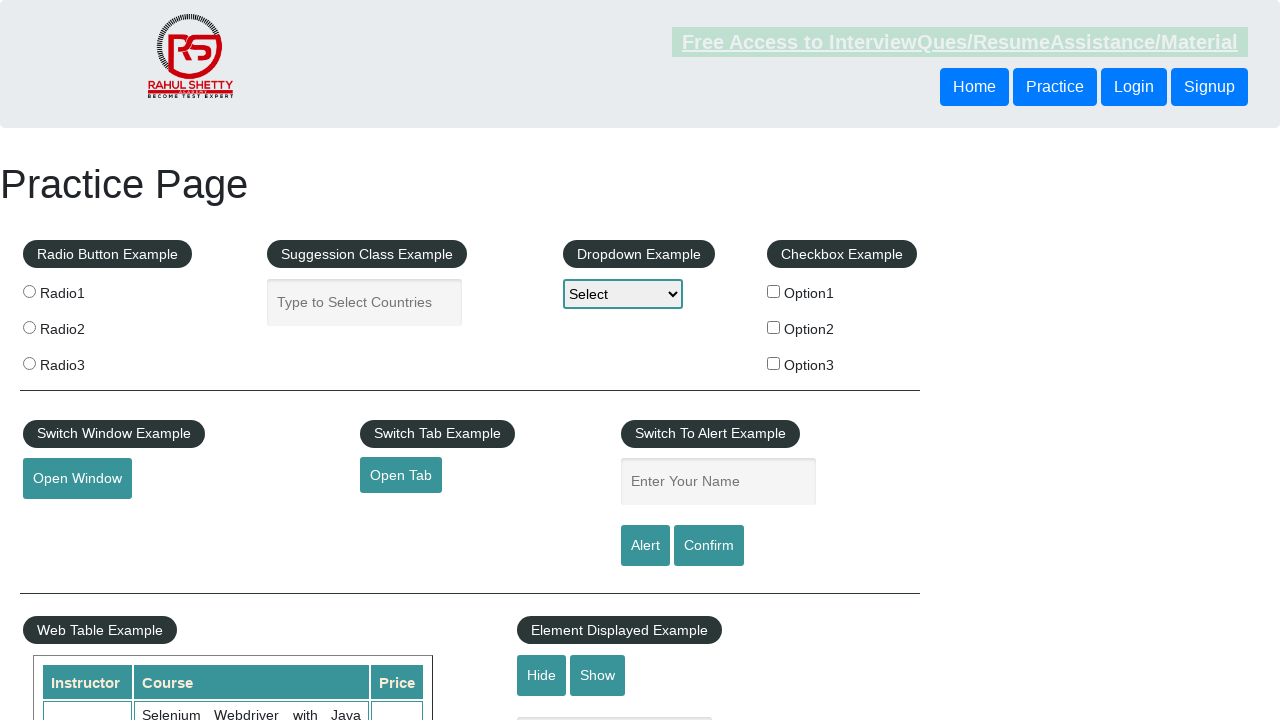

Read cell data from row 7, cell 2: 25
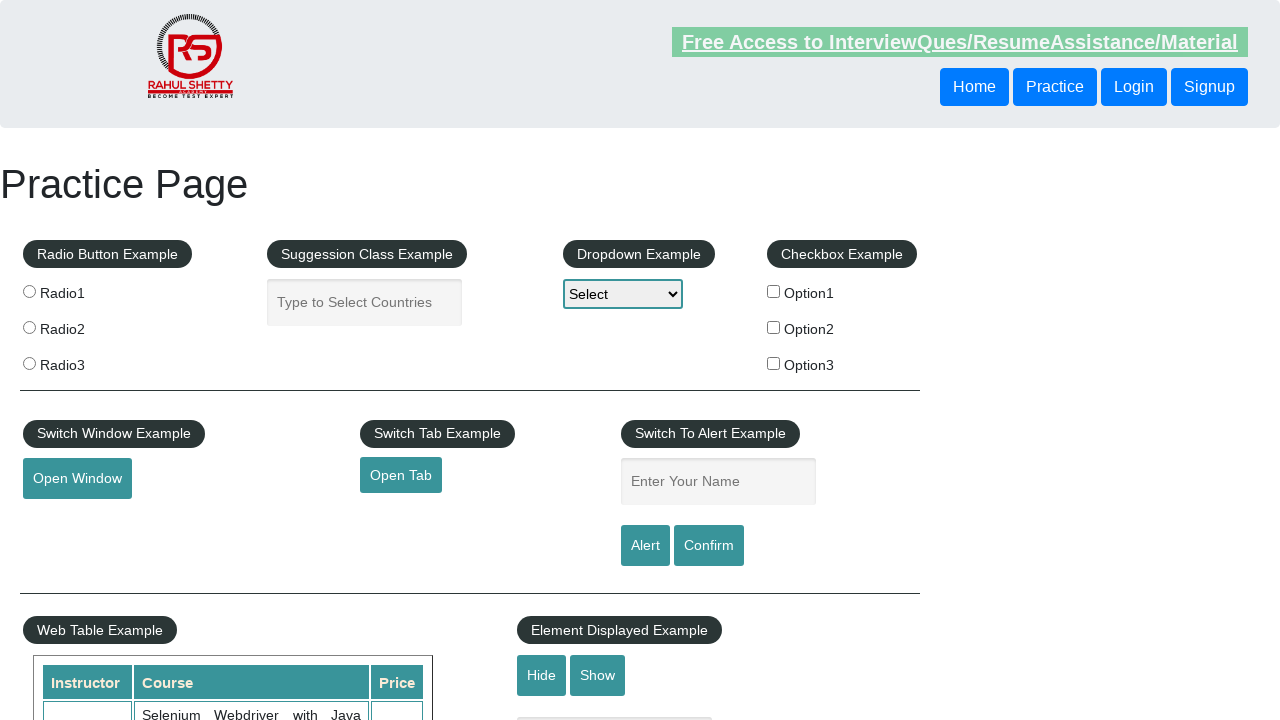

Selected row 8 from the table
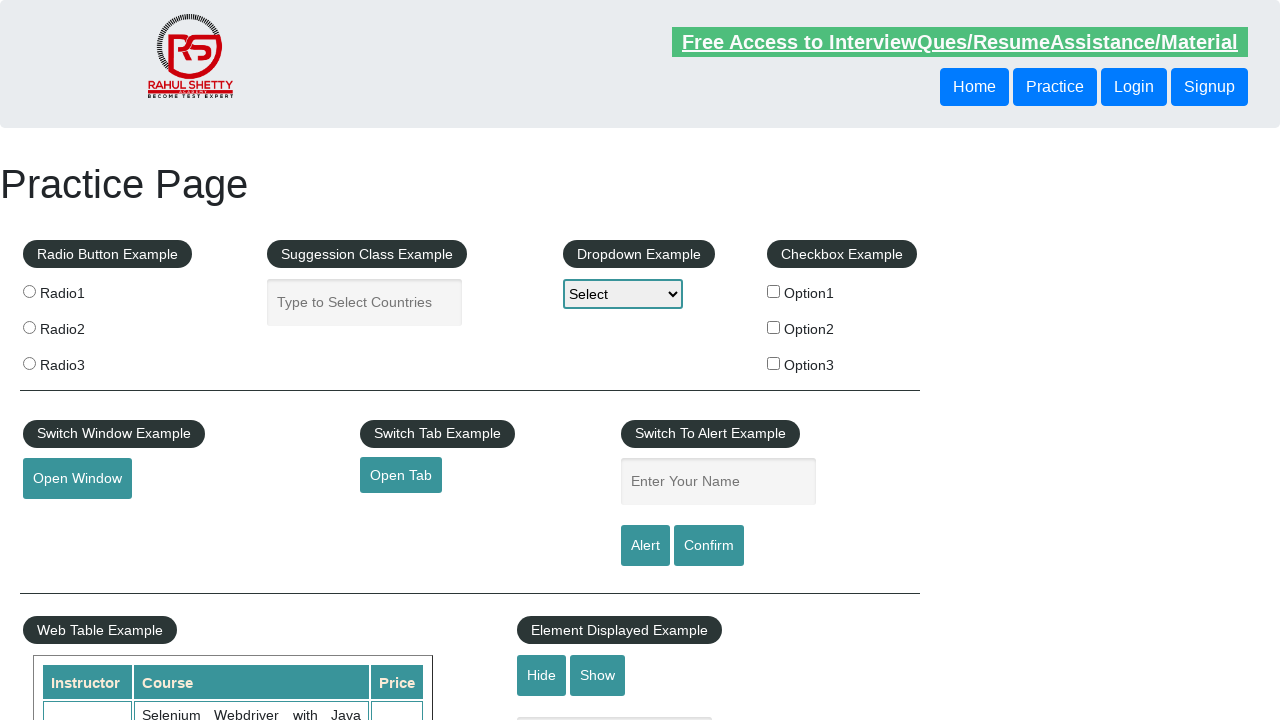

Located all cells in row 8
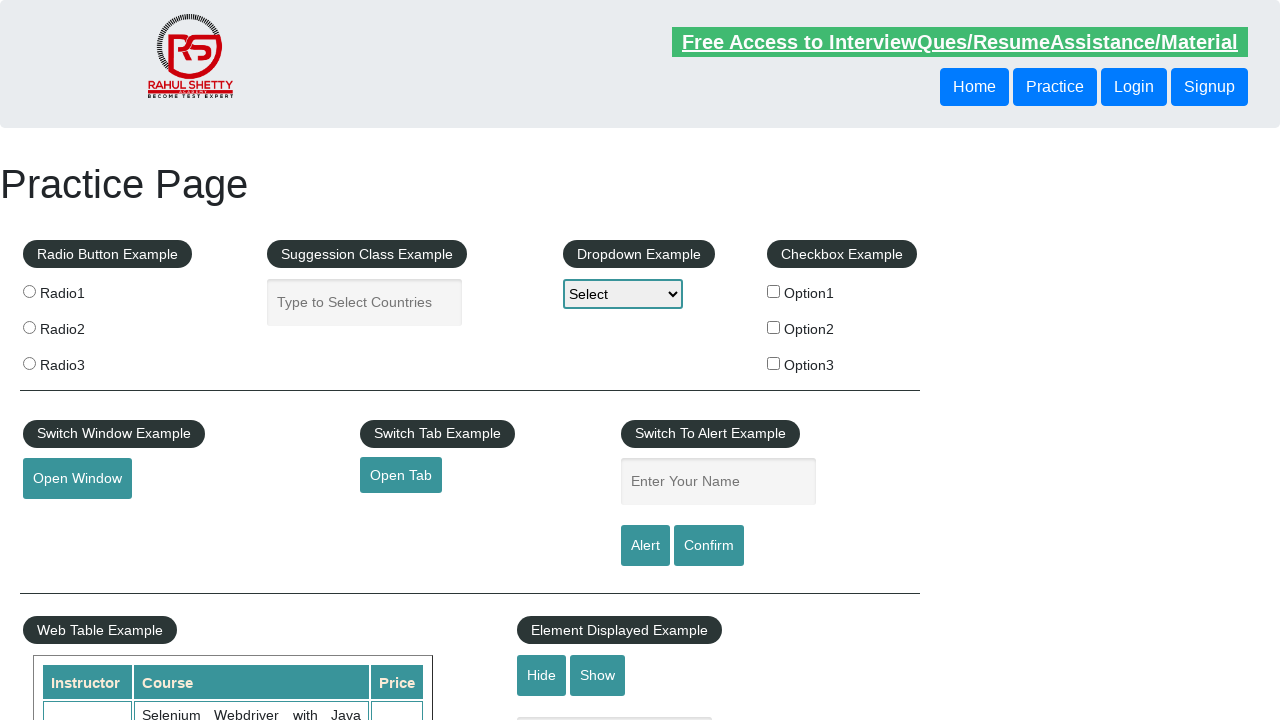

Found 3 cells in row 8
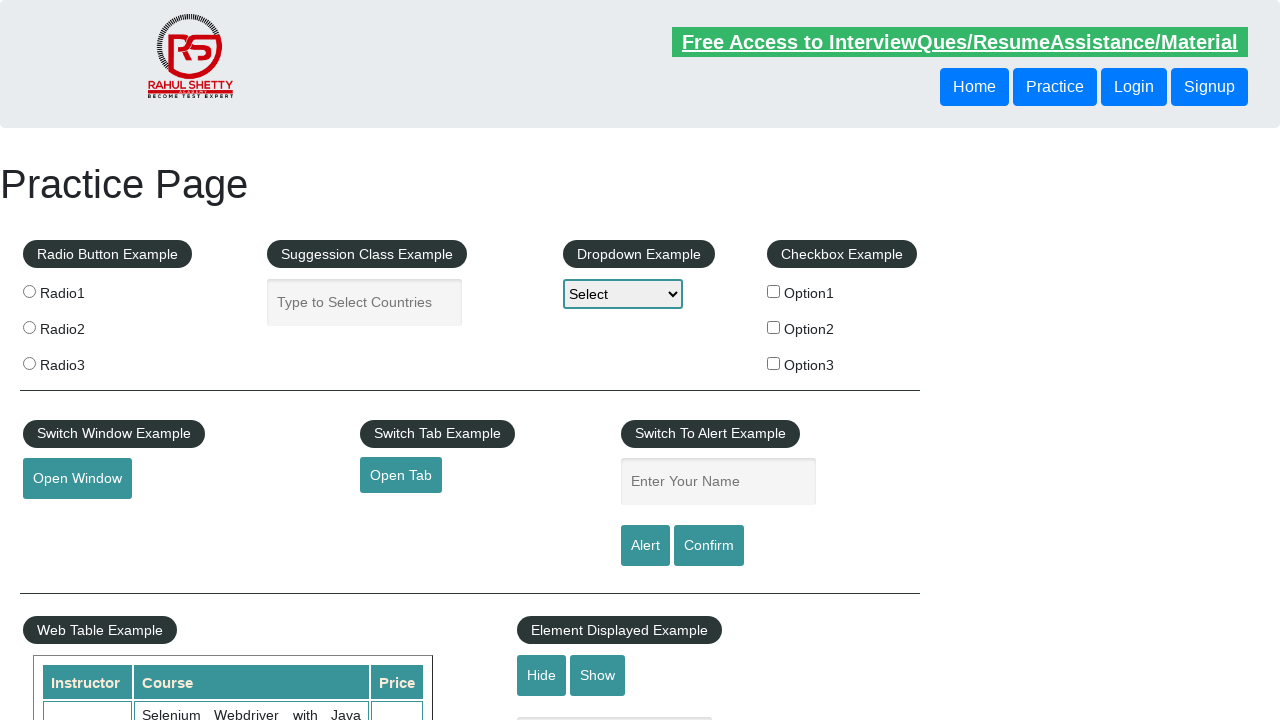

Read cell data from row 8, cell 0: Rahul Shetty
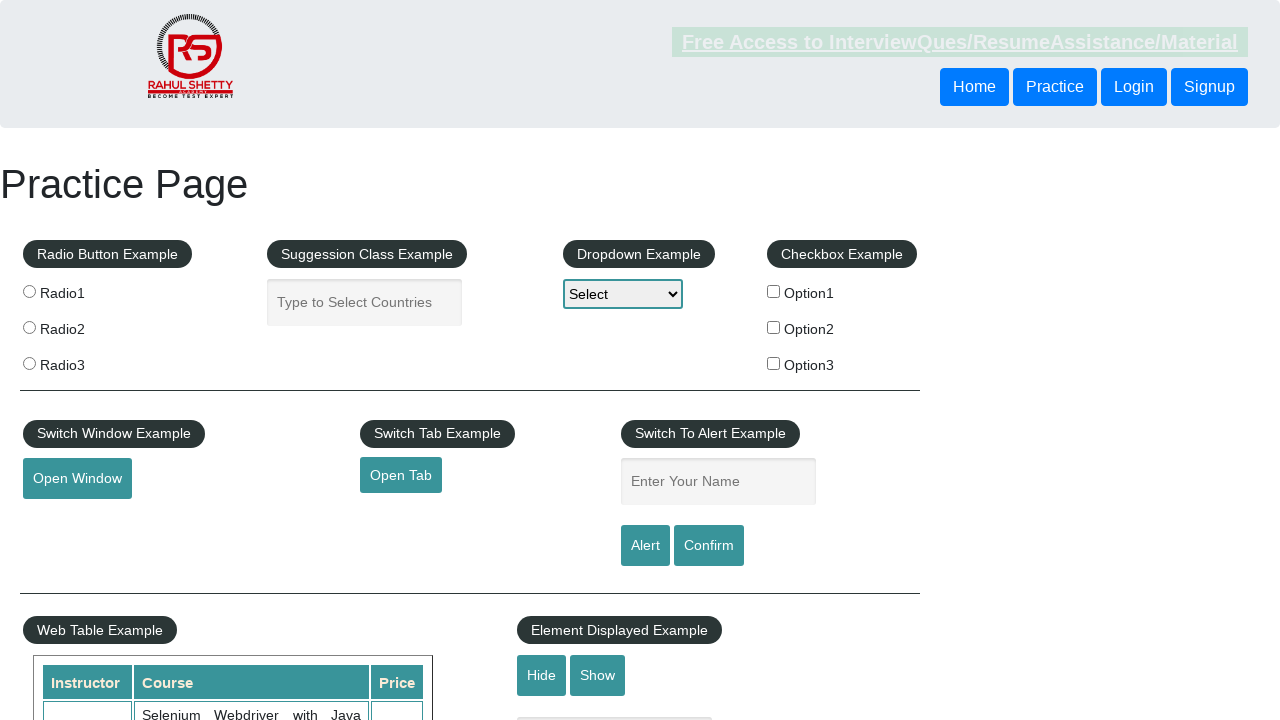

Read cell data from row 8, cell 1: Master Selenium Automation in simple Python Language
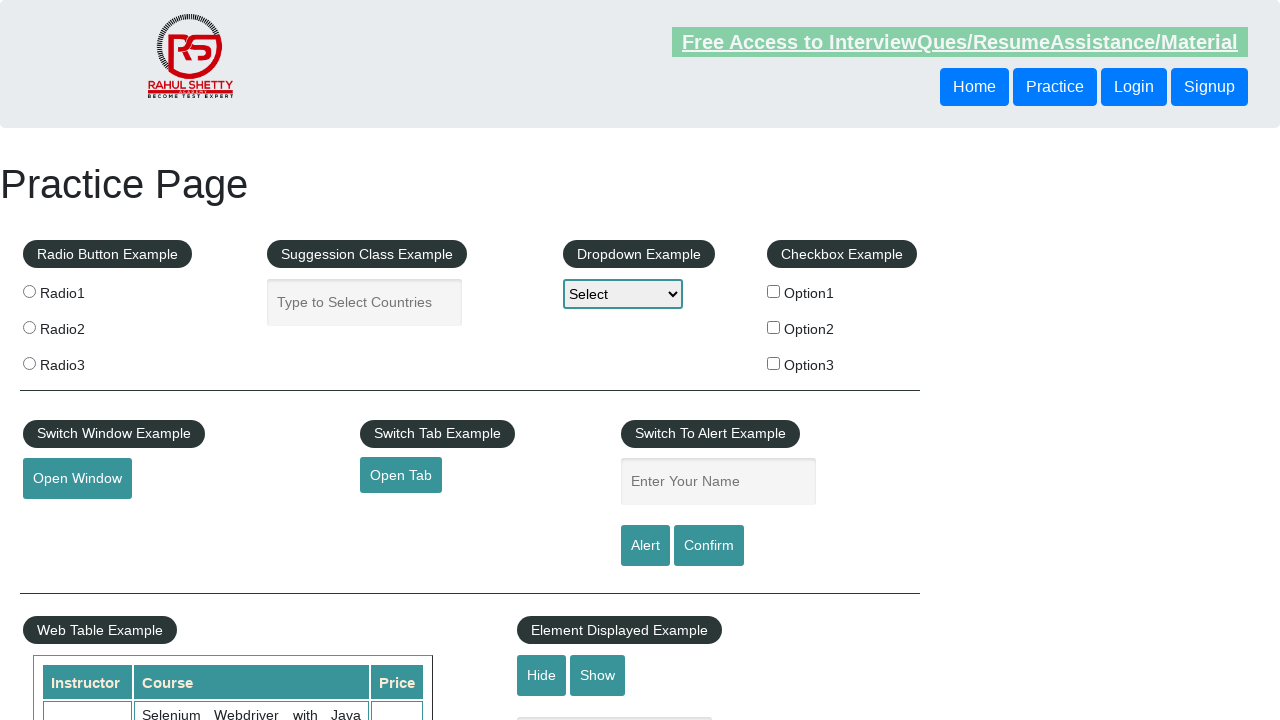

Read cell data from row 8, cell 2: 25
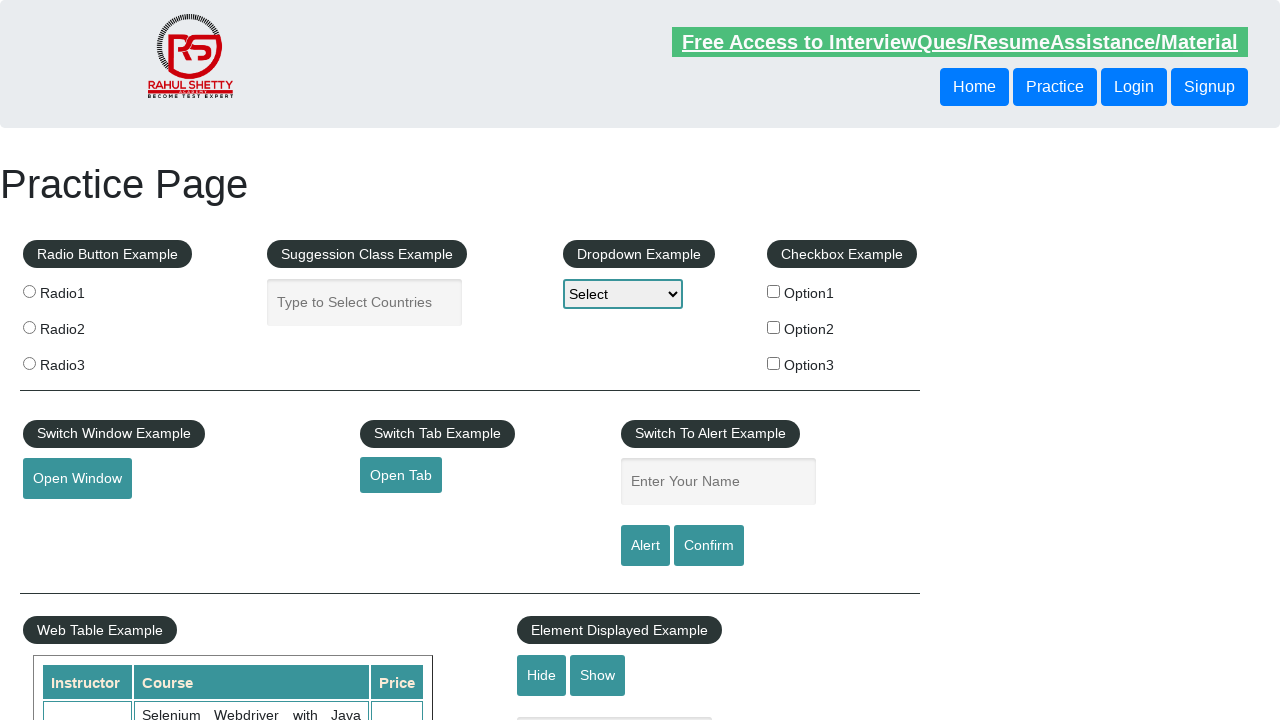

Selected row 9 from the table
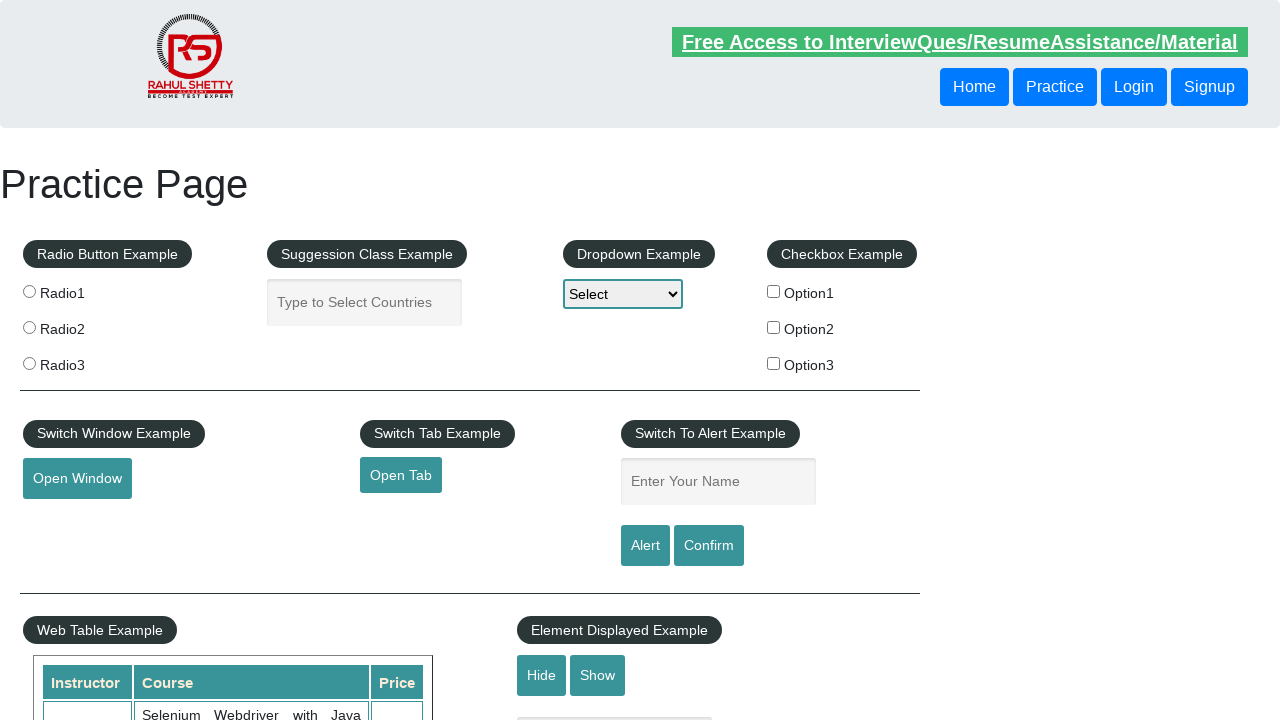

Located all cells in row 9
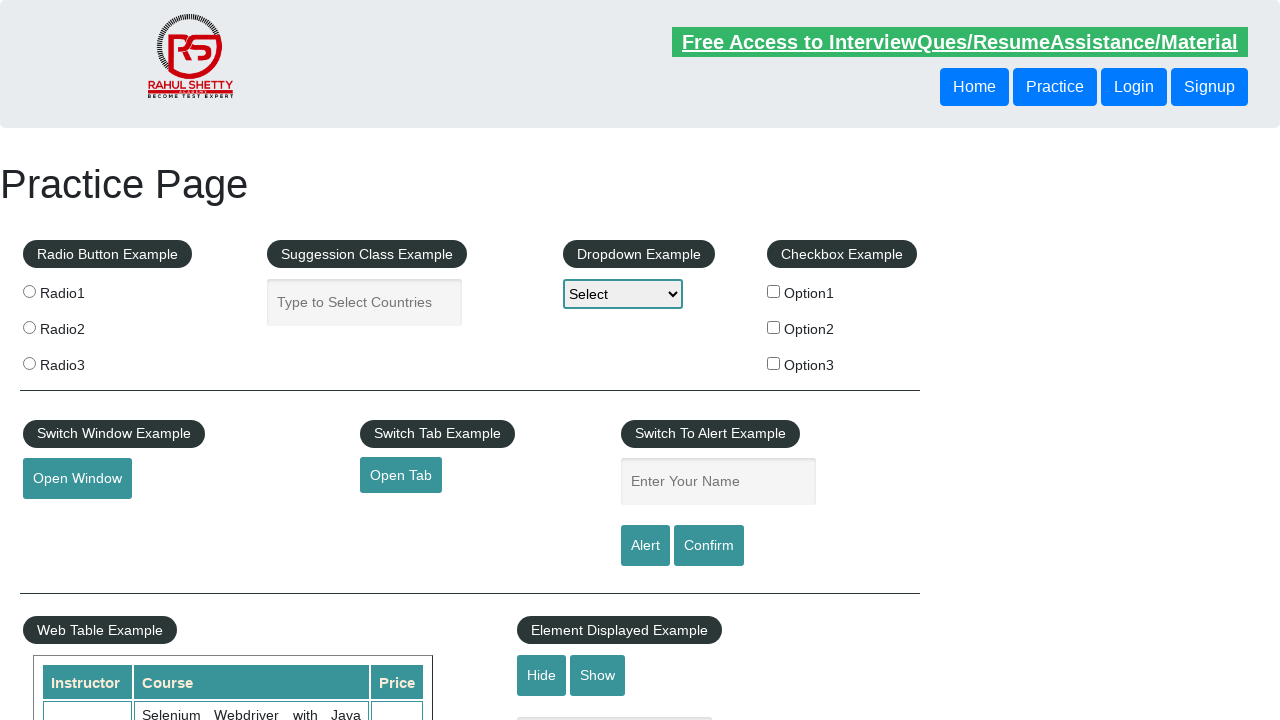

Found 3 cells in row 9
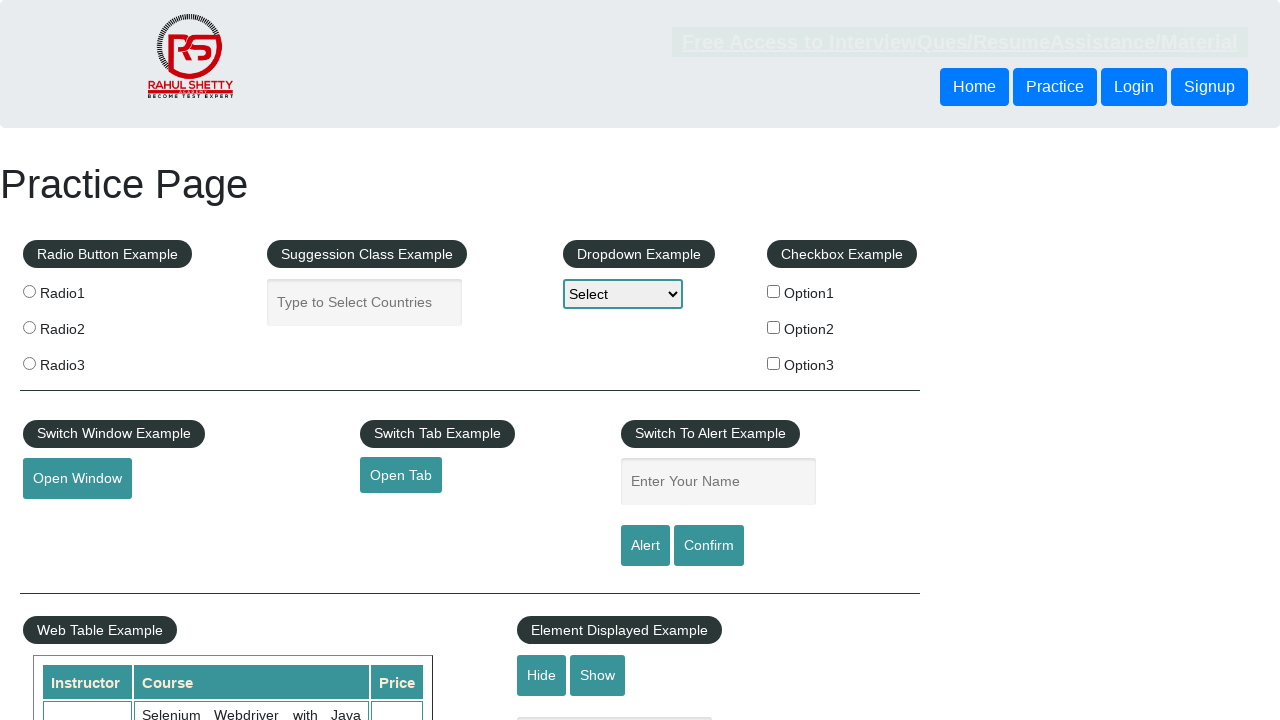

Read cell data from row 9, cell 0: Rahul Shetty
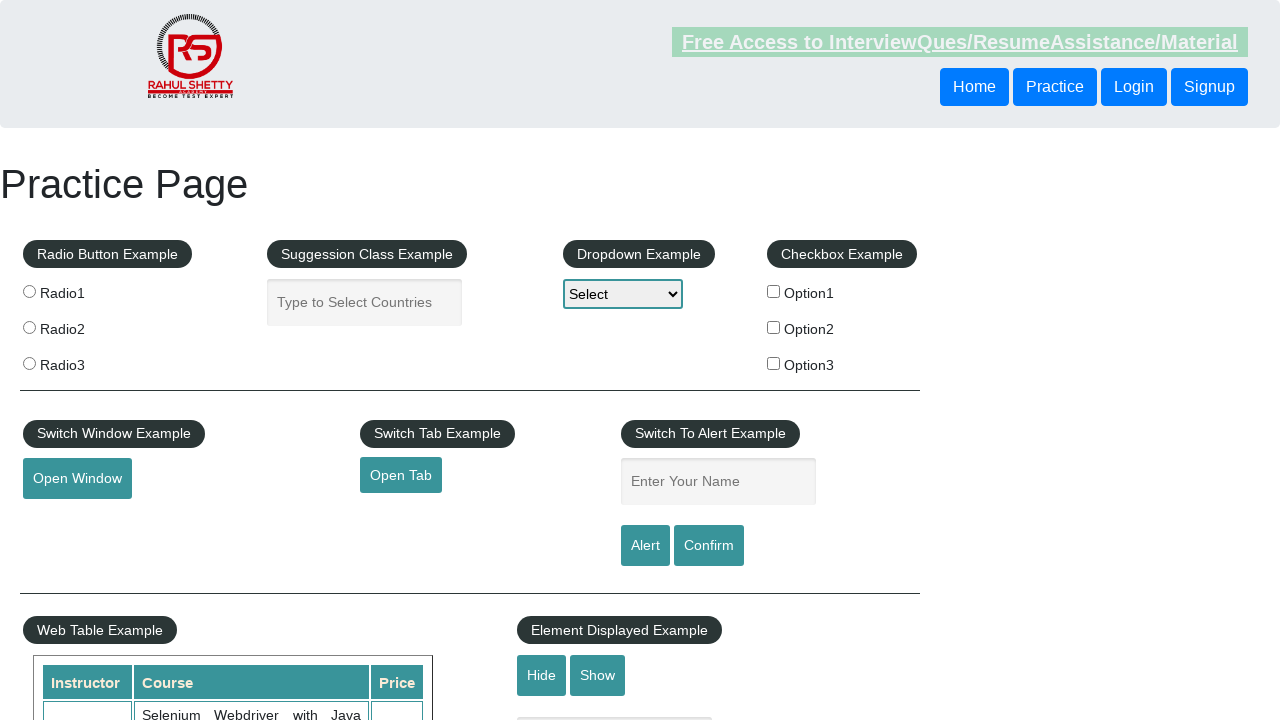

Read cell data from row 9, cell 1: Advanced Selenium Framework Pageobject, TestNG, Maven, Jenkins,C
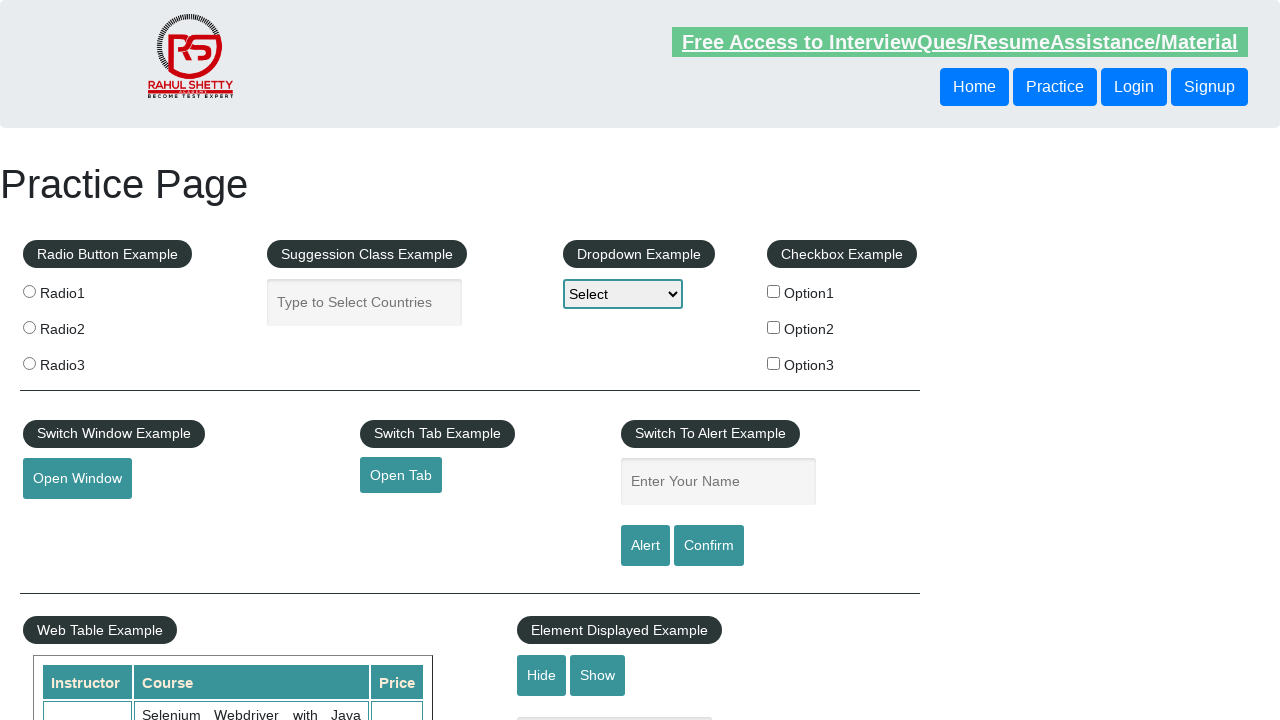

Read cell data from row 9, cell 2: 20
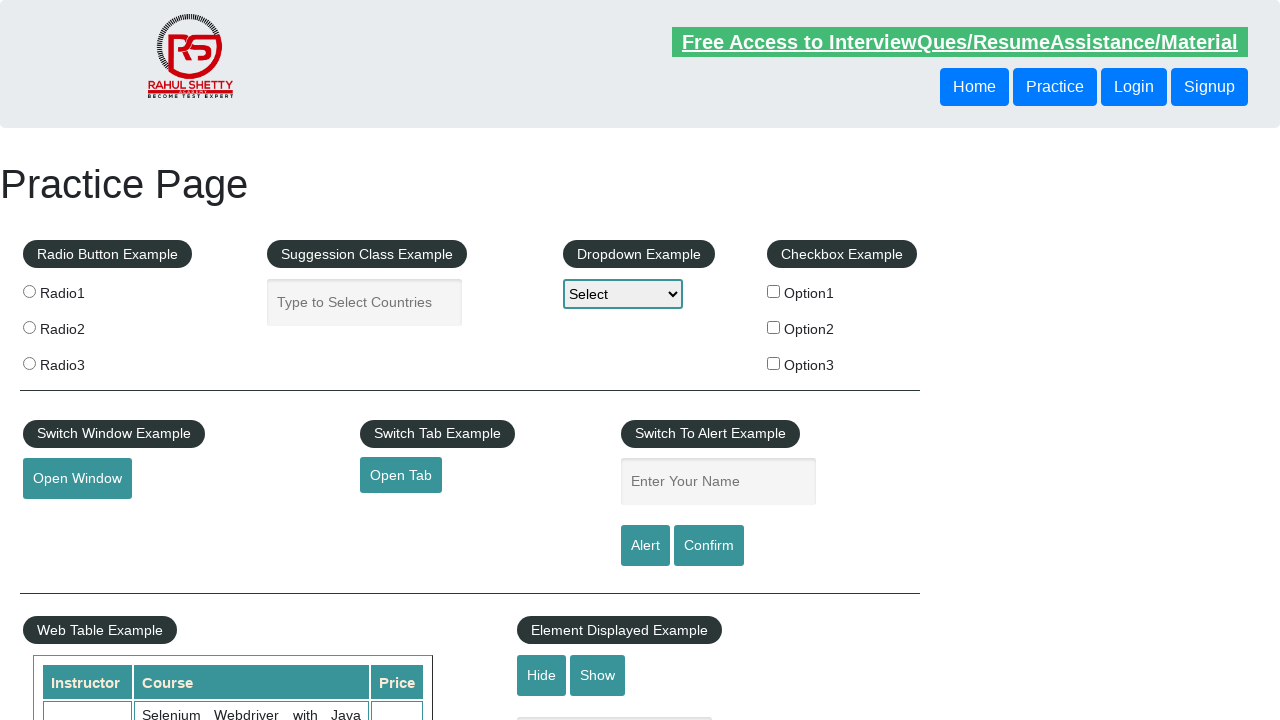

Selected row 10 from the table
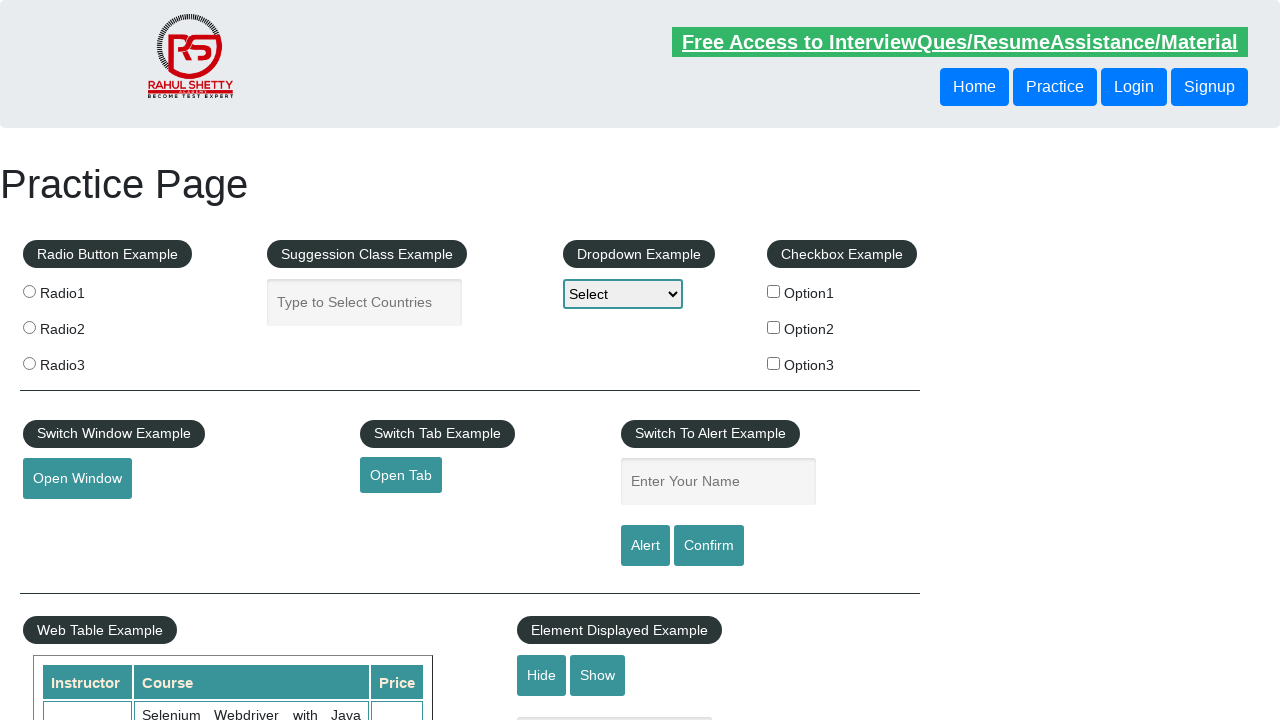

Located all cells in row 10
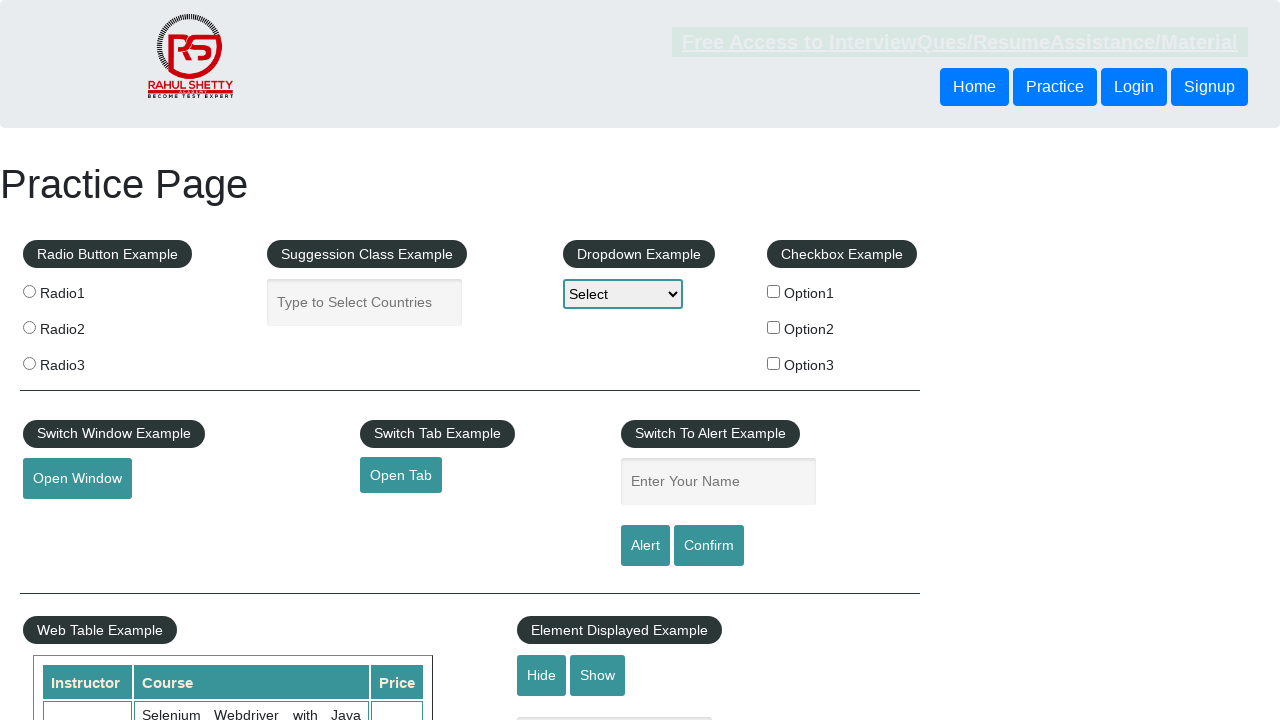

Found 3 cells in row 10
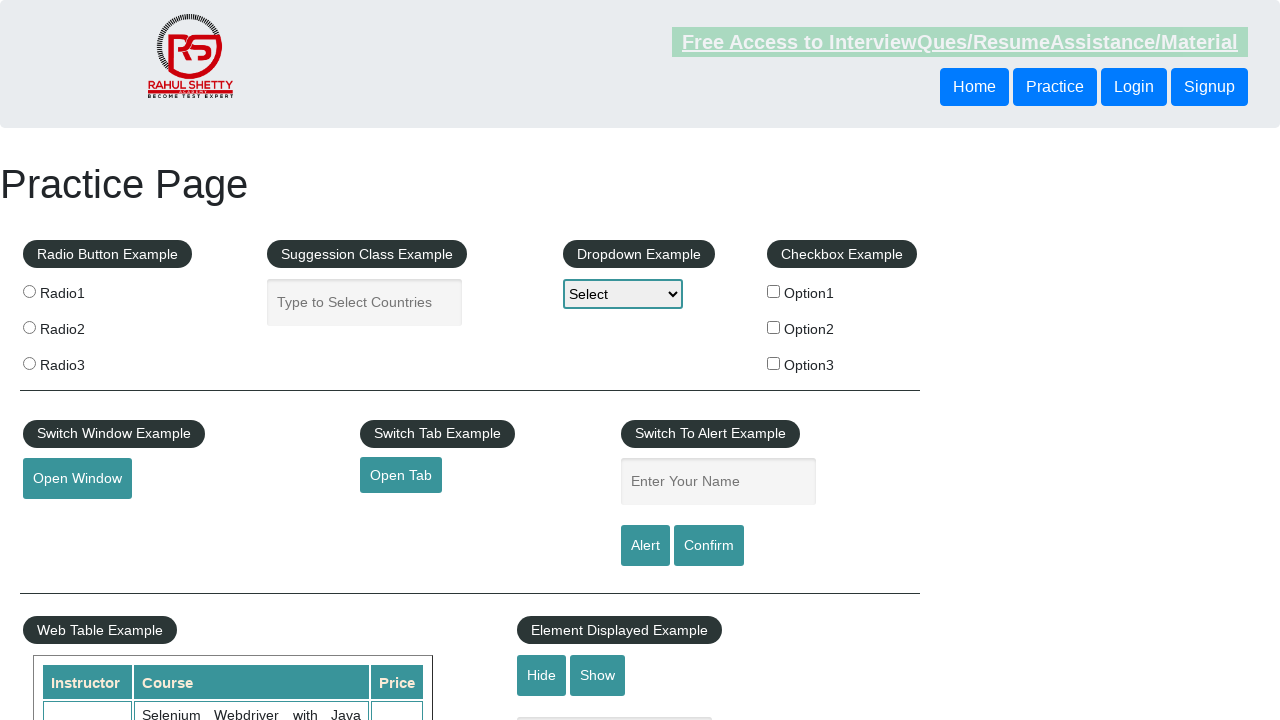

Read cell data from row 10, cell 0: Rahul Shetty
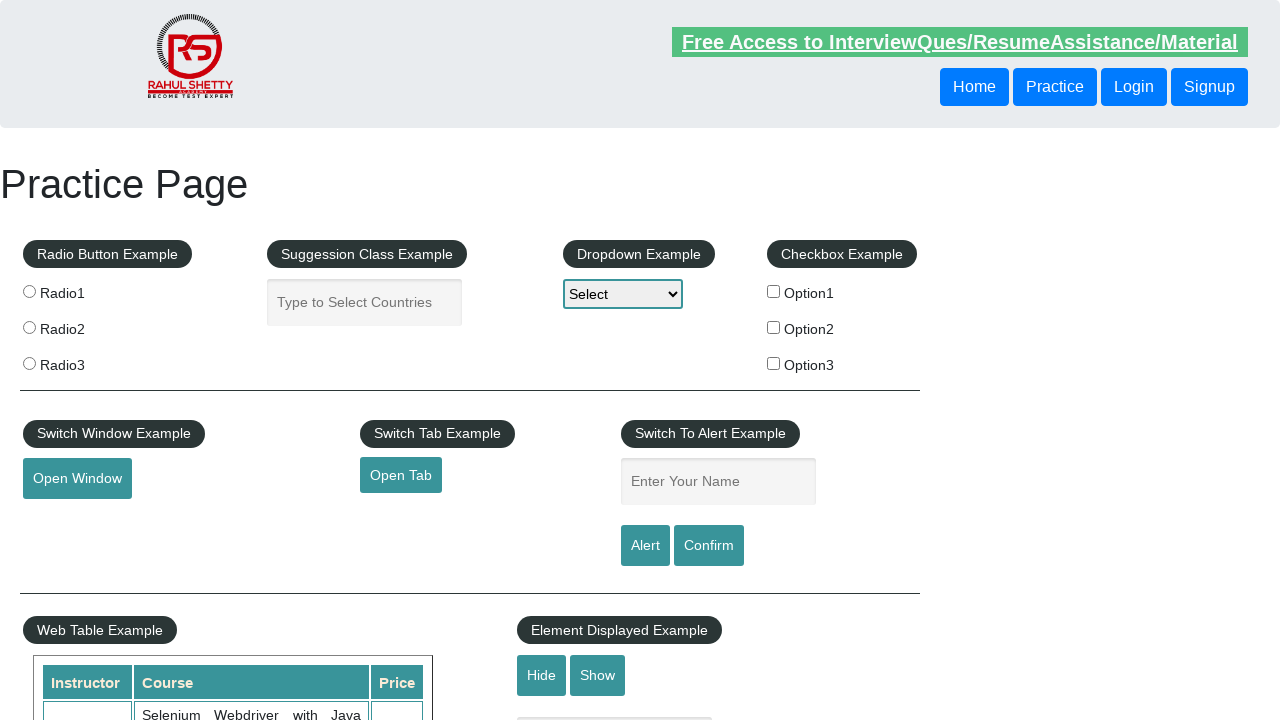

Read cell data from row 10, cell 1: Write effective QA Resume that will turn to interview call
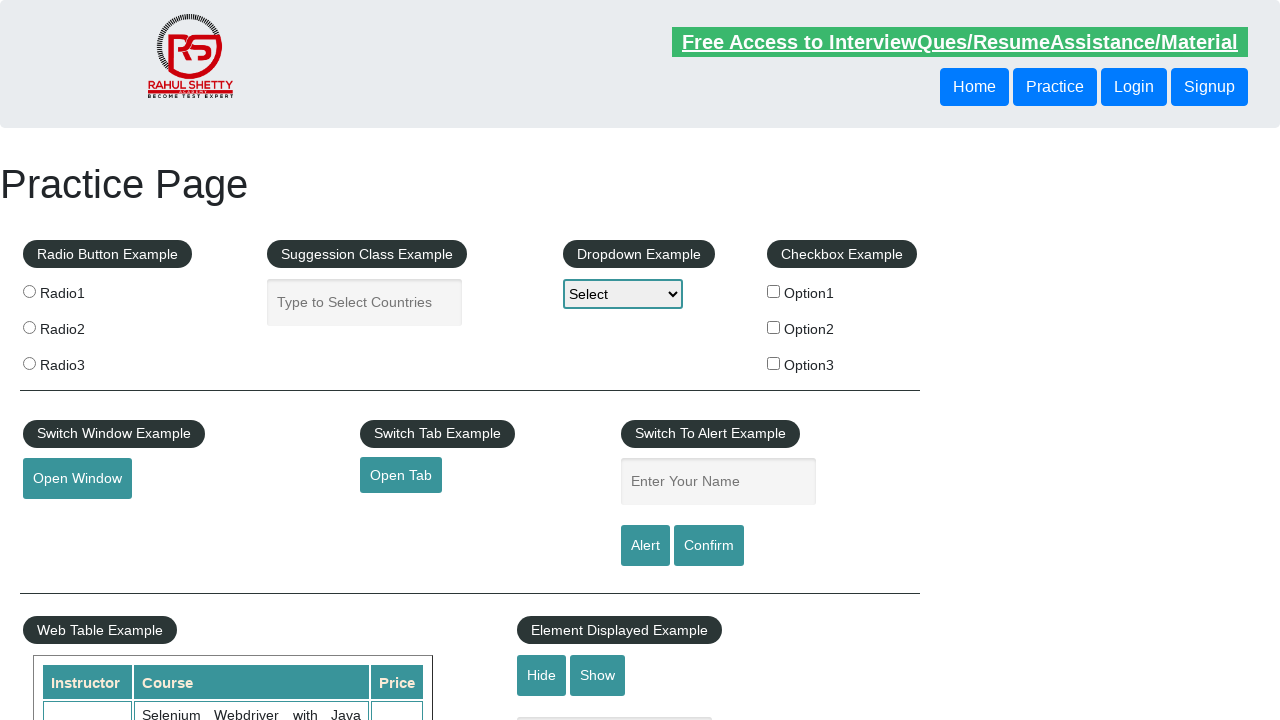

Read cell data from row 10, cell 2: 0
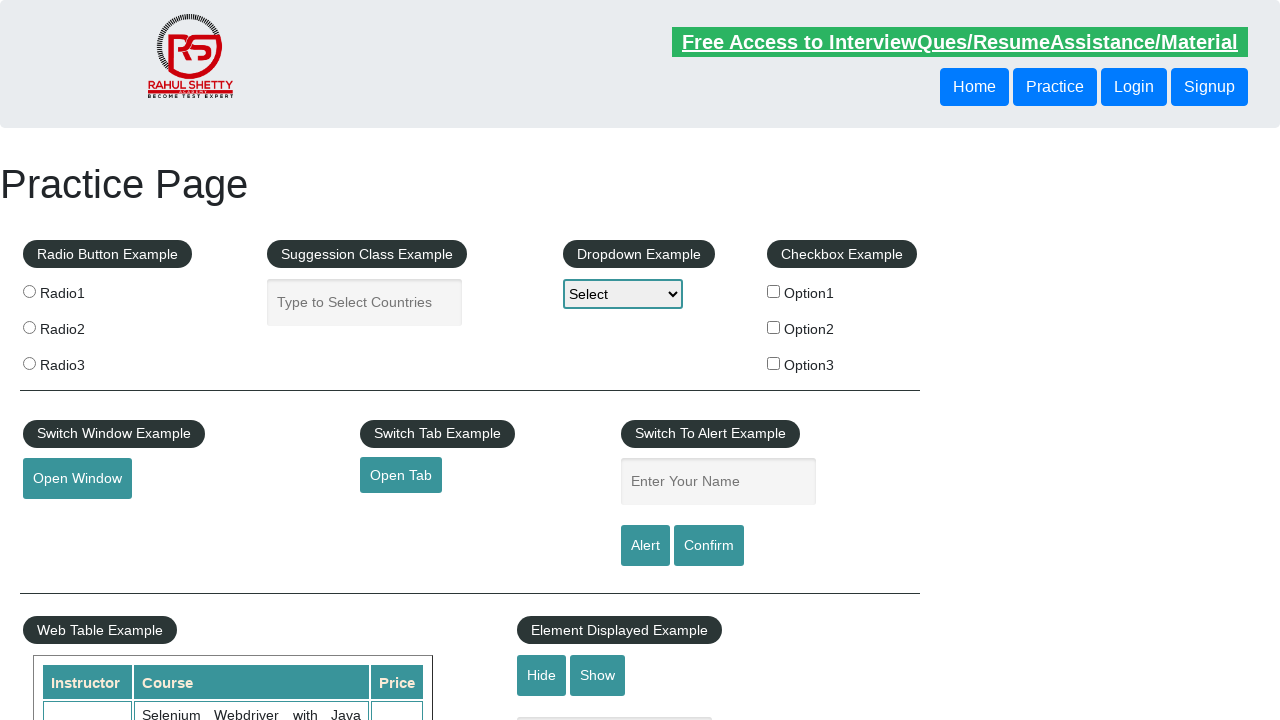

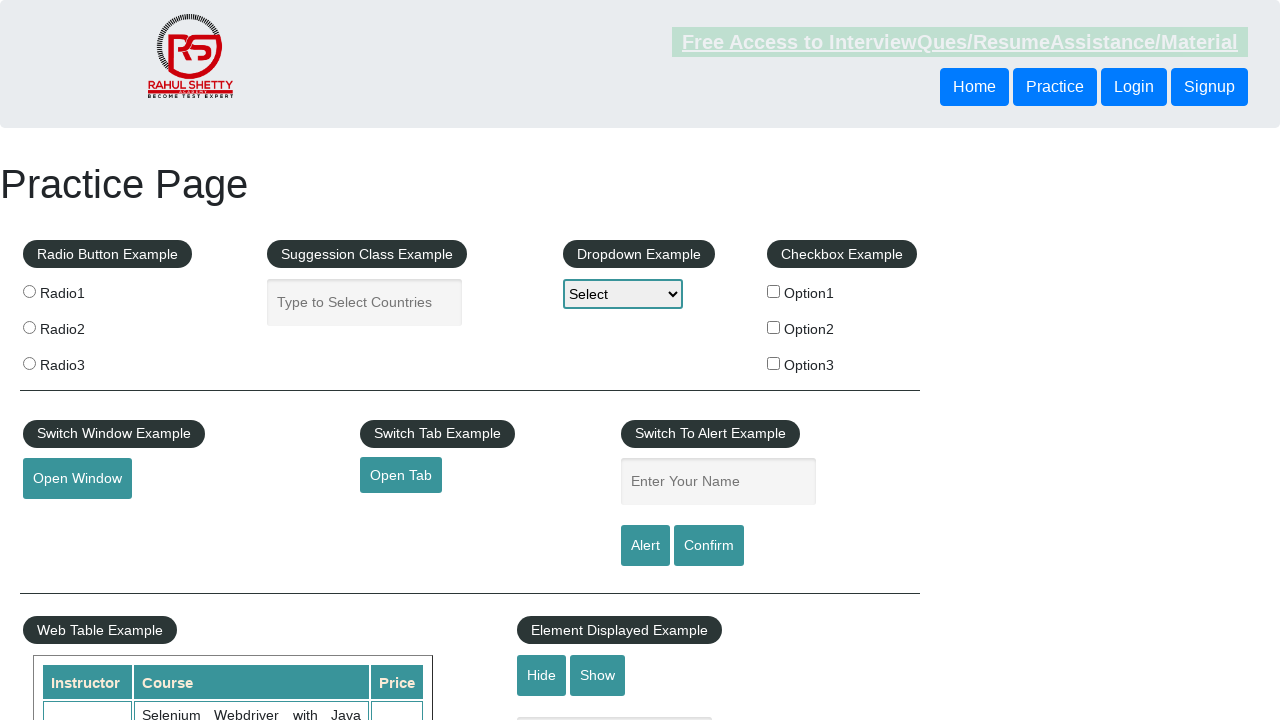